Tests page scrolling functionality by navigating to a website and scrolling down through the entire page content in increments

Starting URL: https://www.mindrisers.com.np/

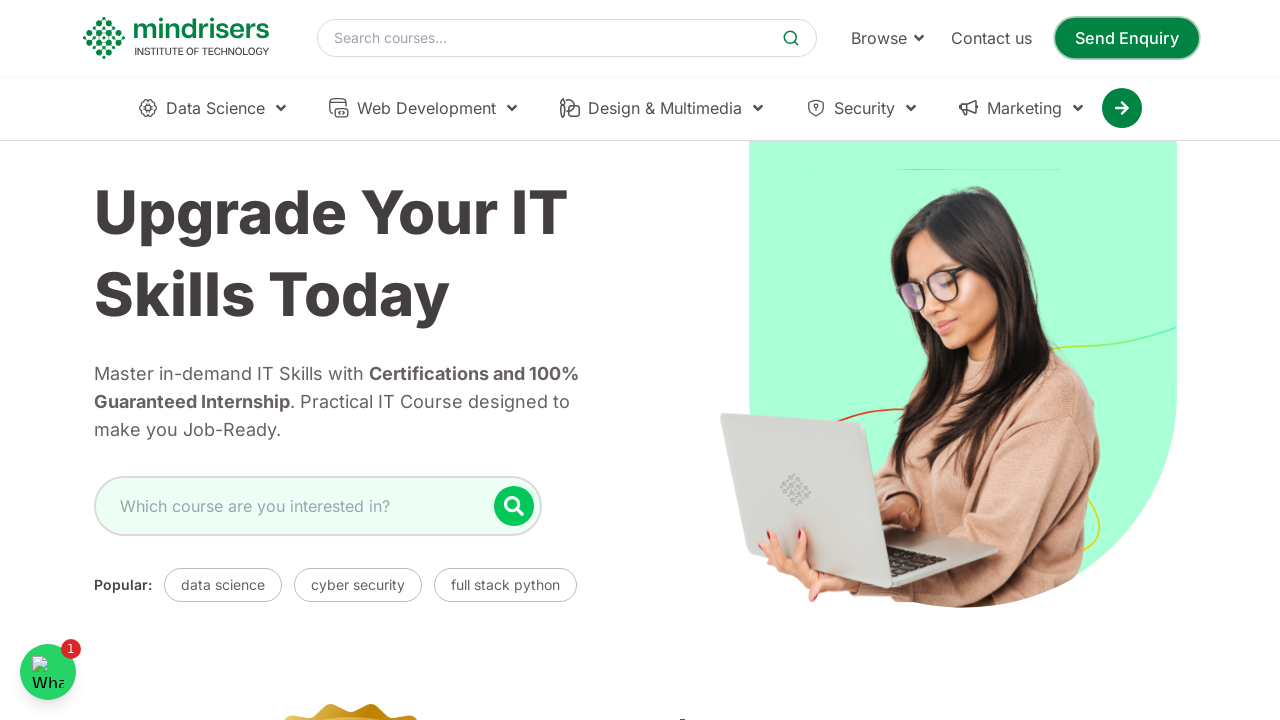

Waited for page to reach domcontentloaded state
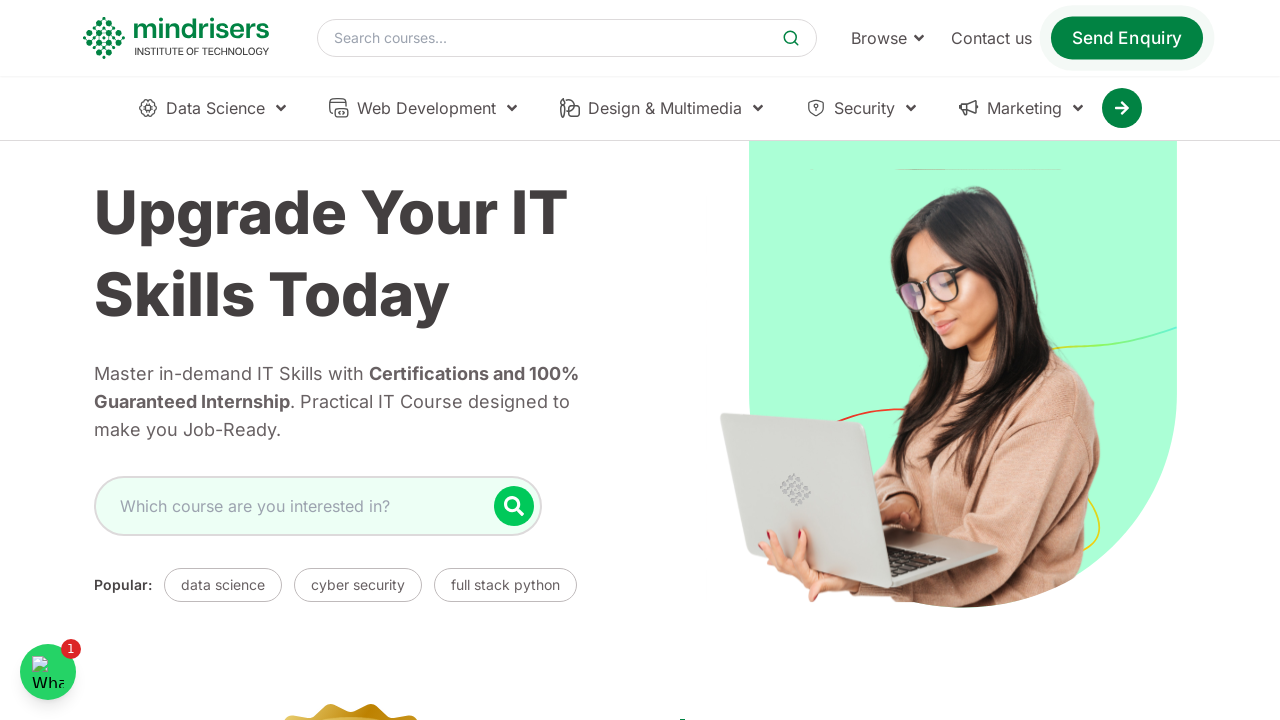

Calculated page height: 6153 pixels
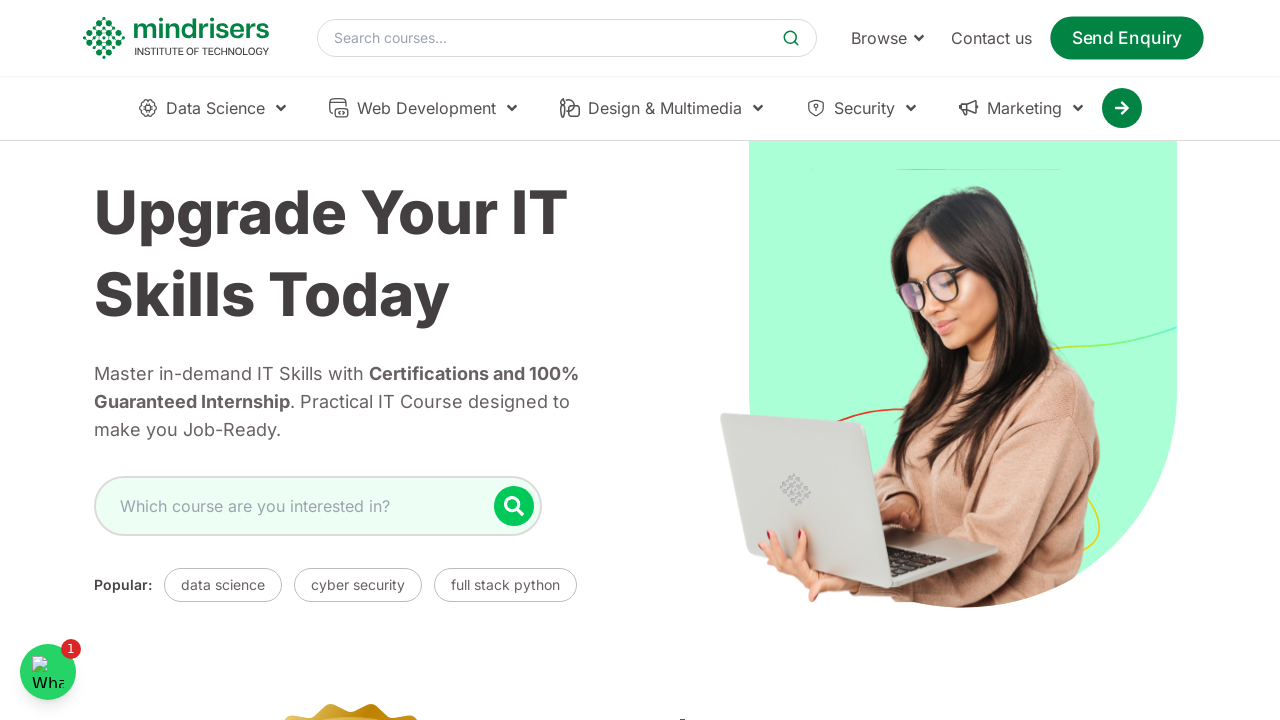

Scrolled down by 200 pixels
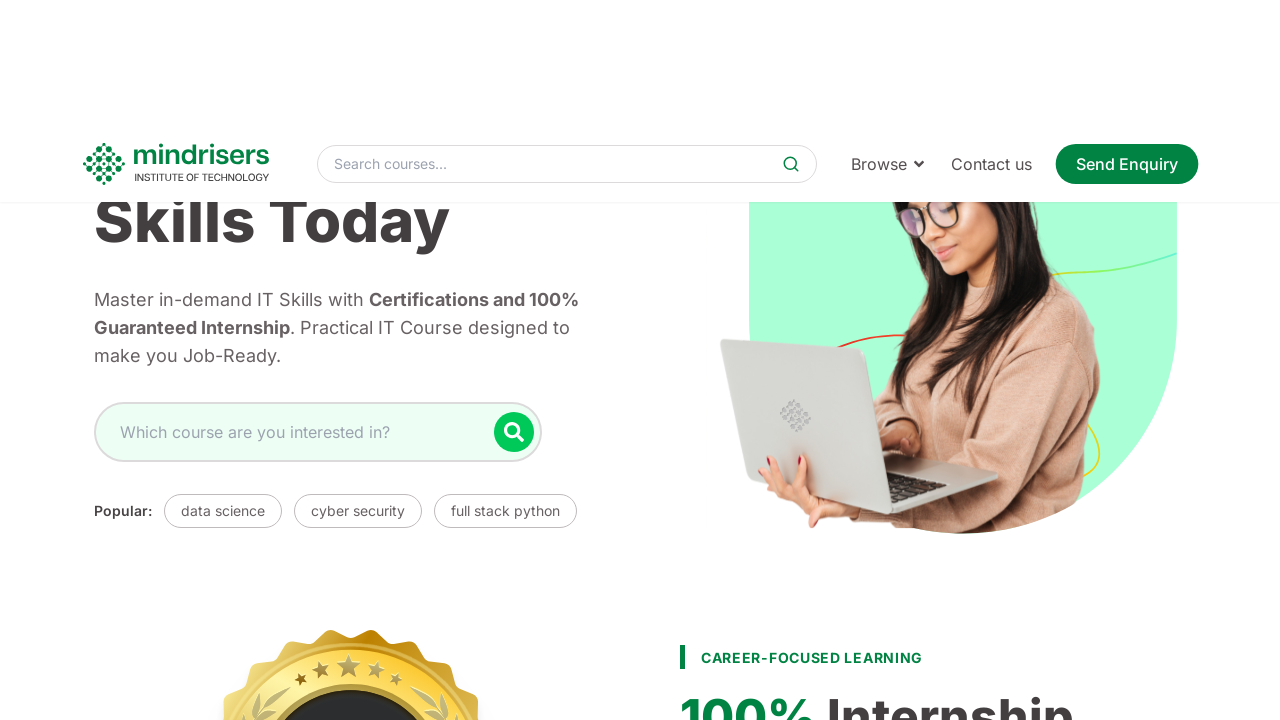

Waited 100ms for smooth scrolling effect
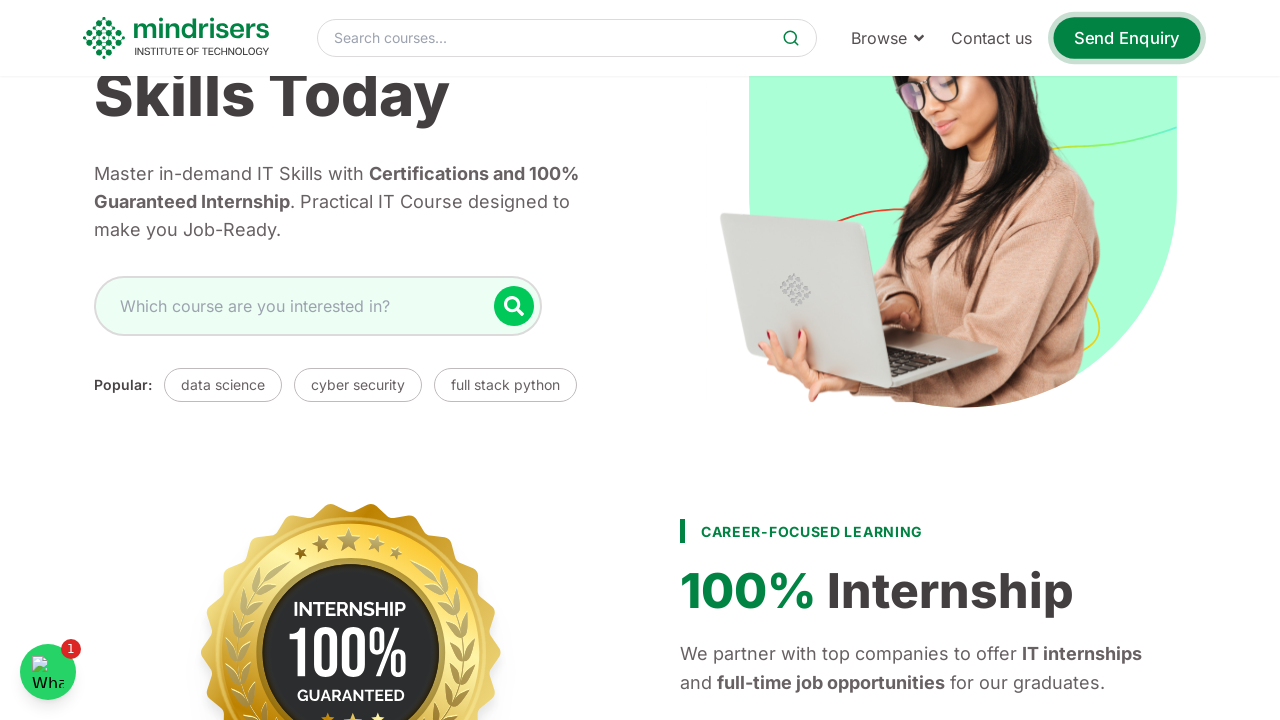

Scrolled down by 200 pixels
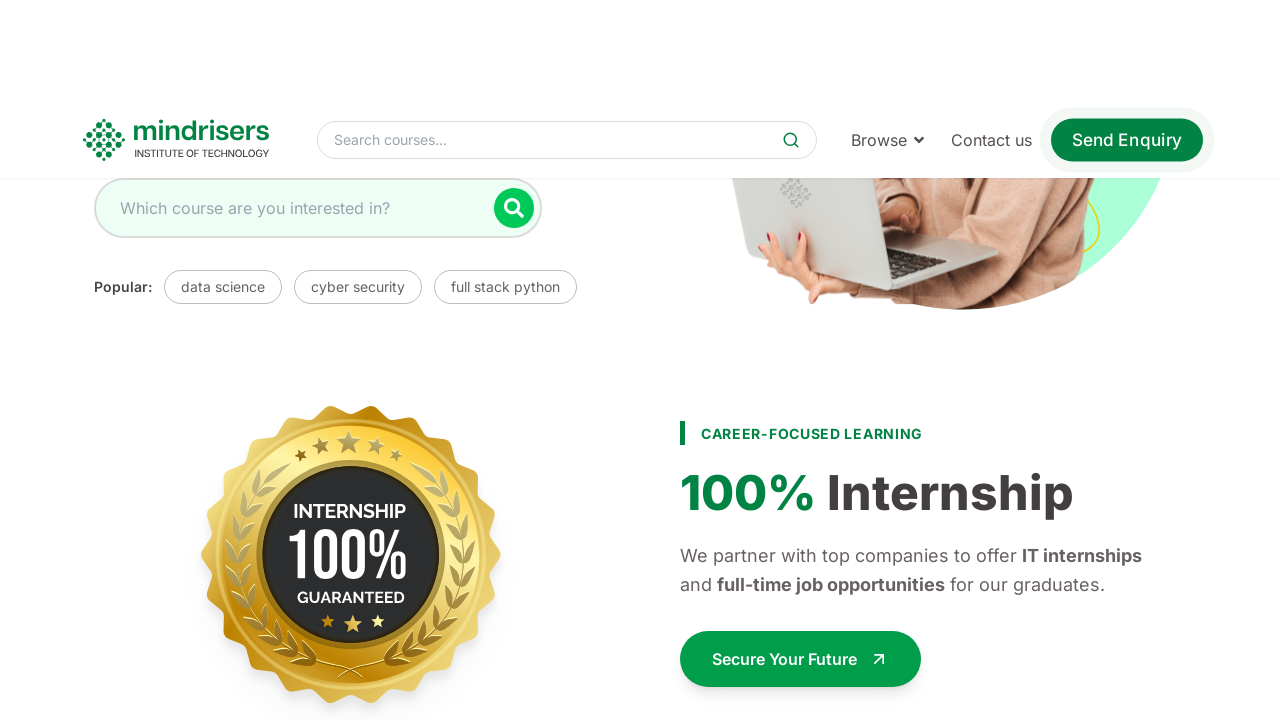

Waited 100ms for smooth scrolling effect
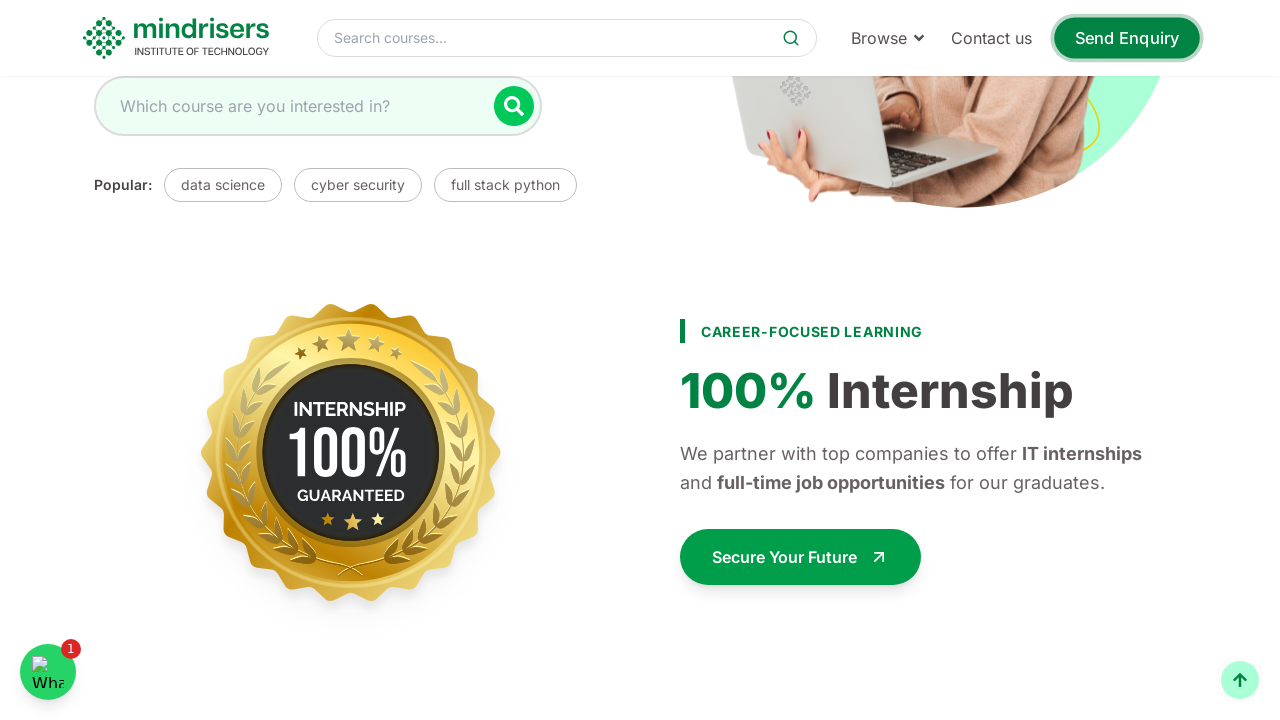

Scrolled down by 200 pixels
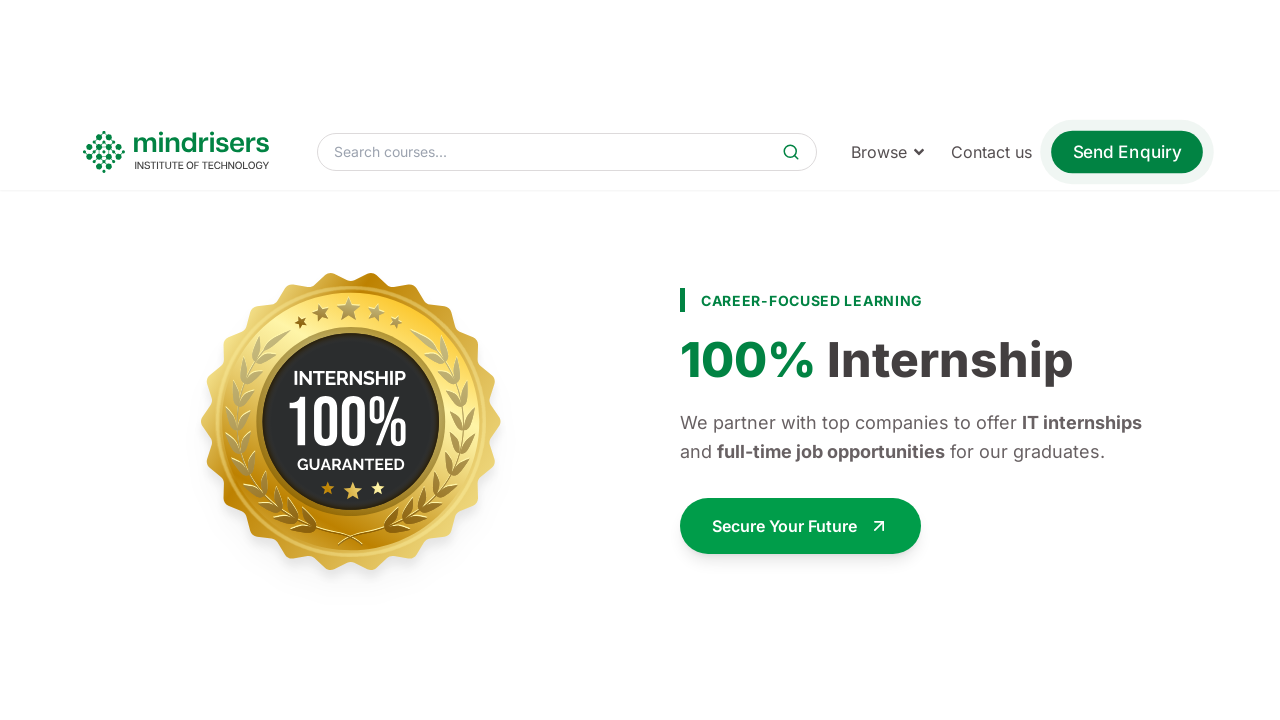

Waited 100ms for smooth scrolling effect
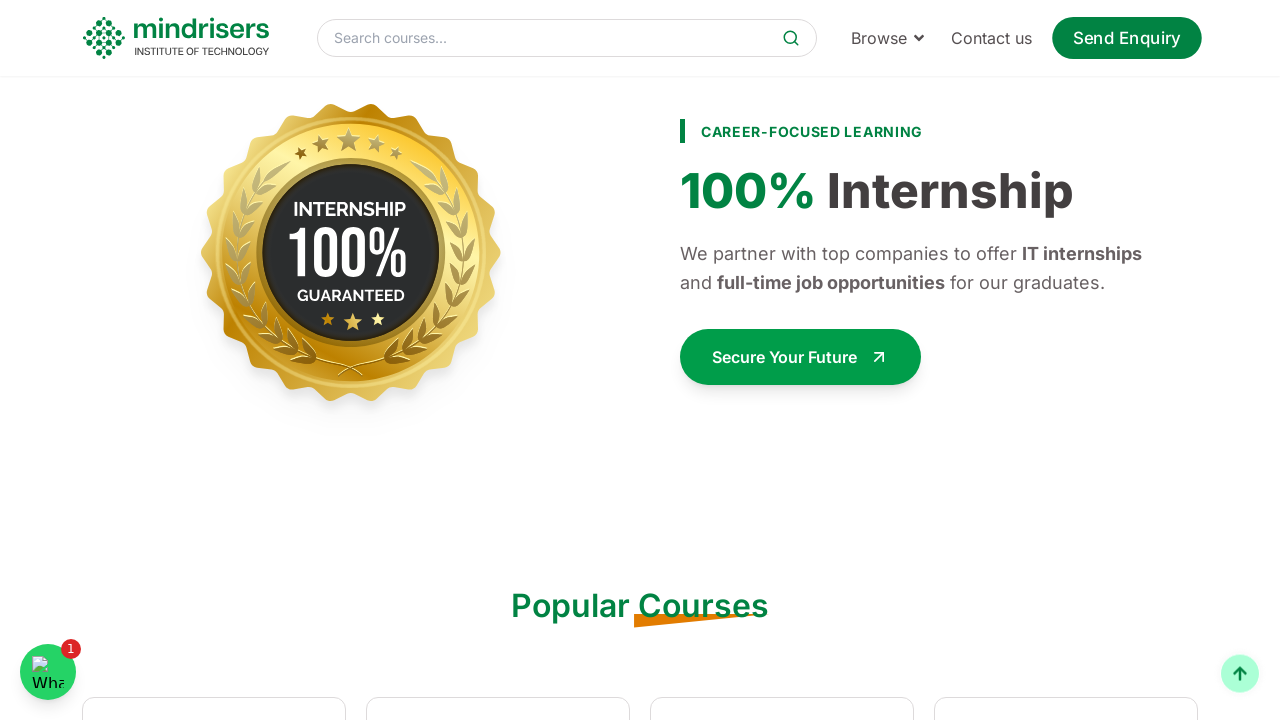

Scrolled down by 200 pixels
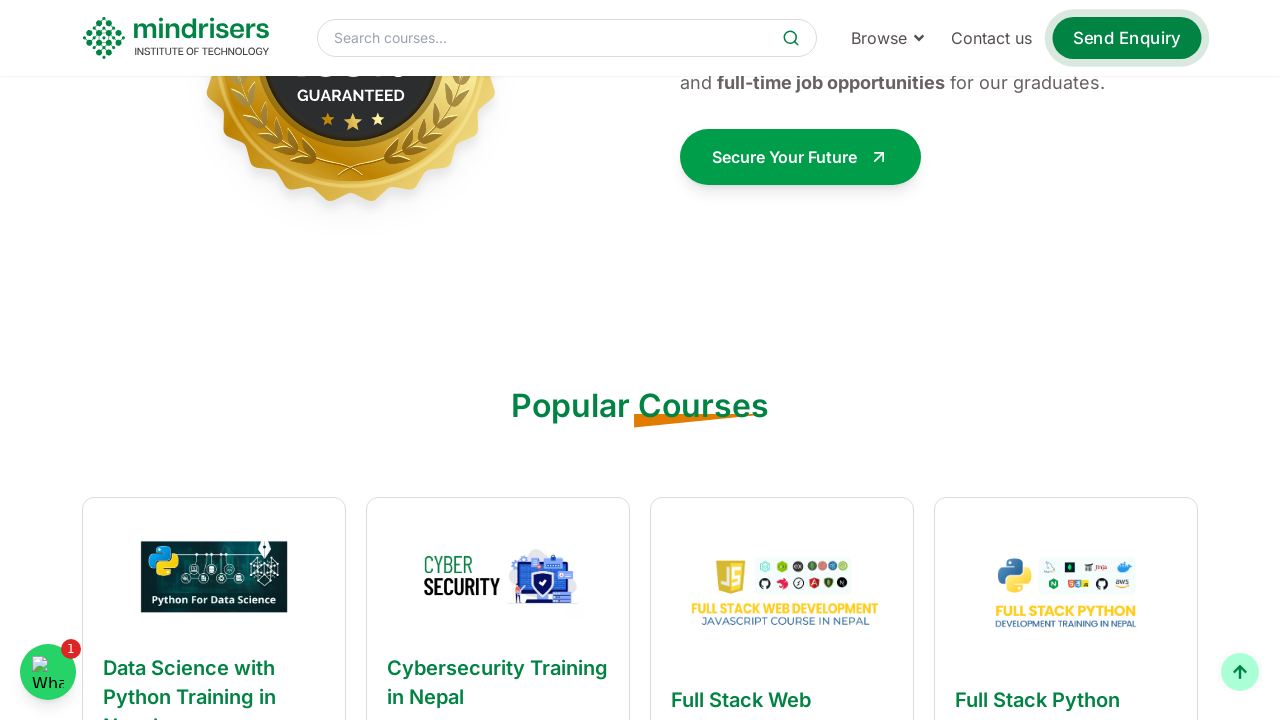

Waited 100ms for smooth scrolling effect
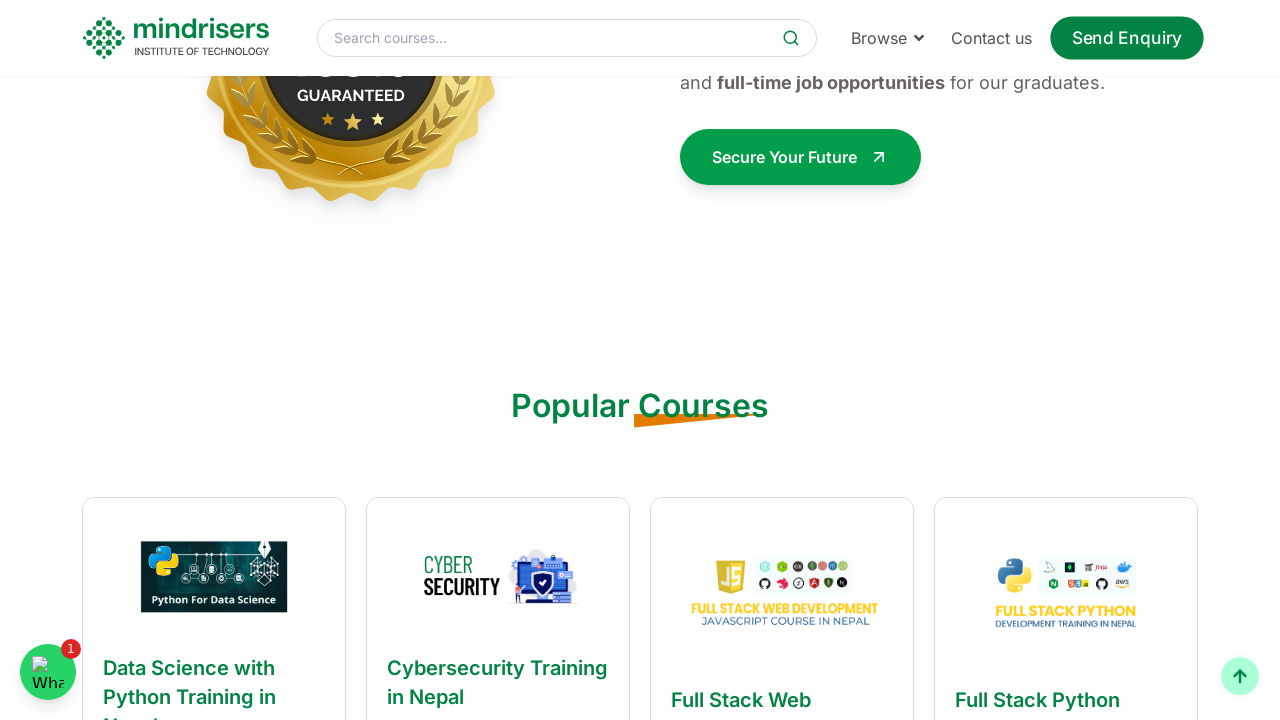

Scrolled down by 200 pixels
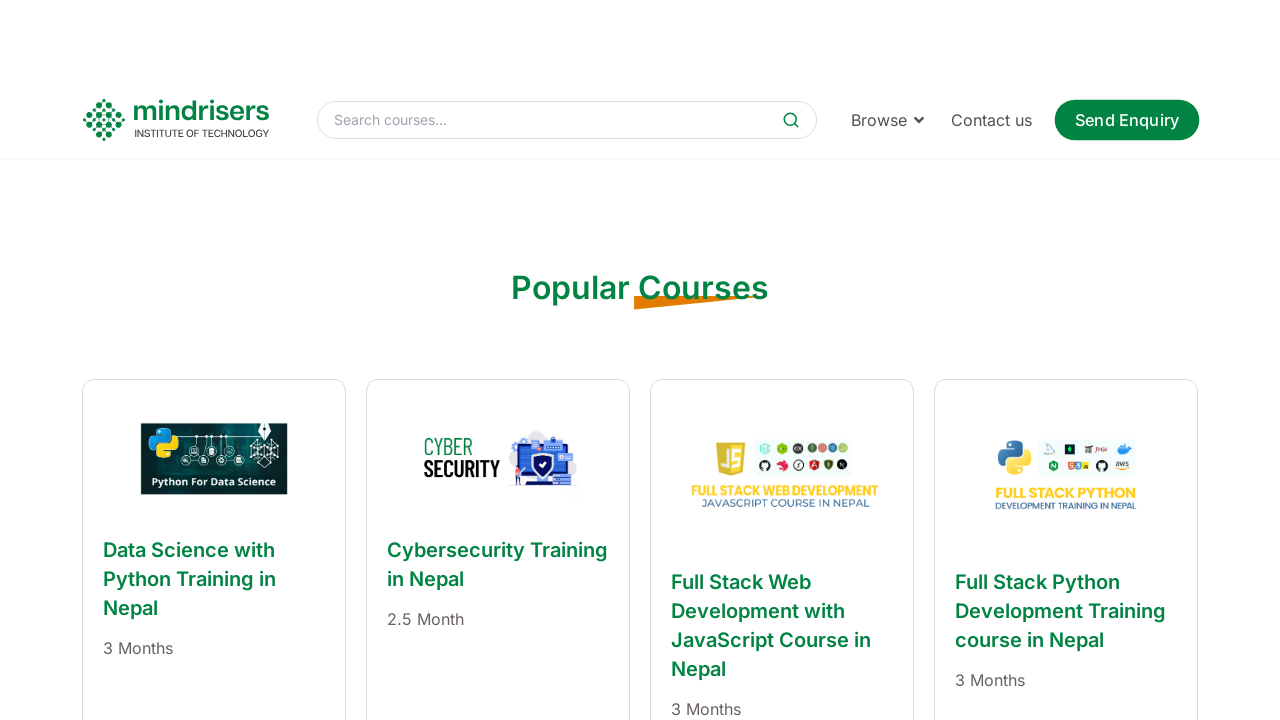

Waited 100ms for smooth scrolling effect
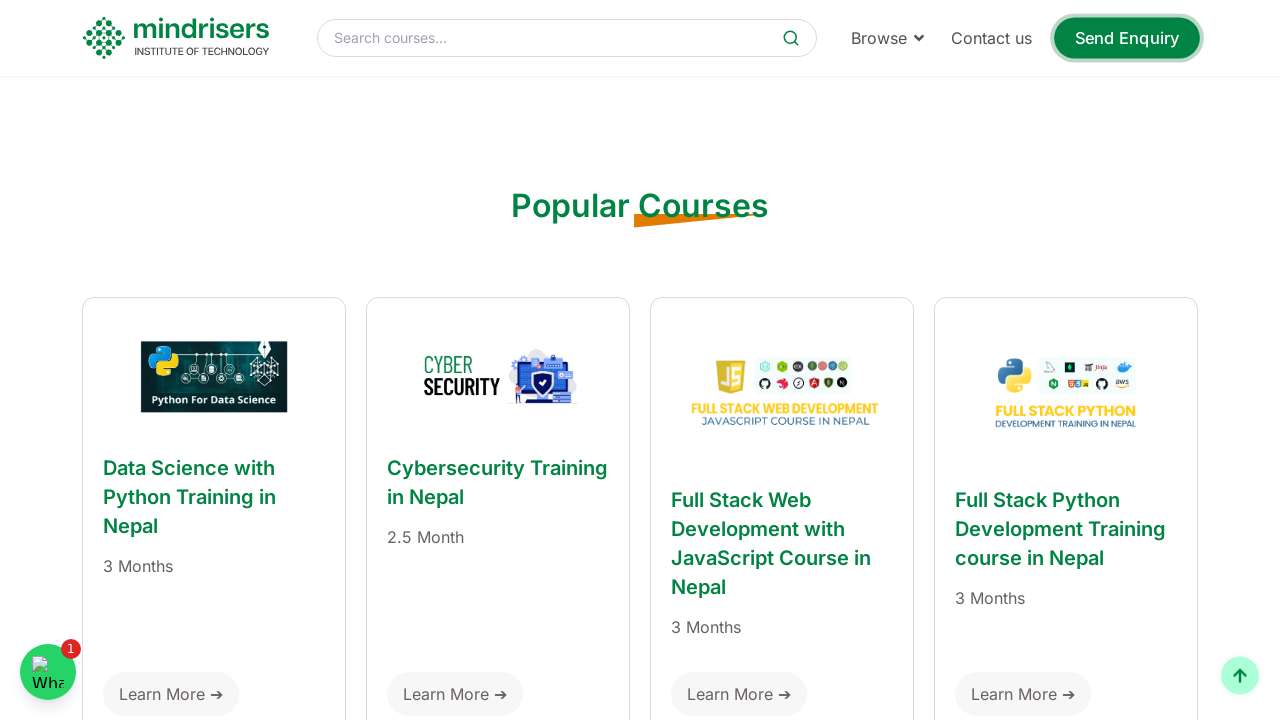

Scrolled down by 200 pixels
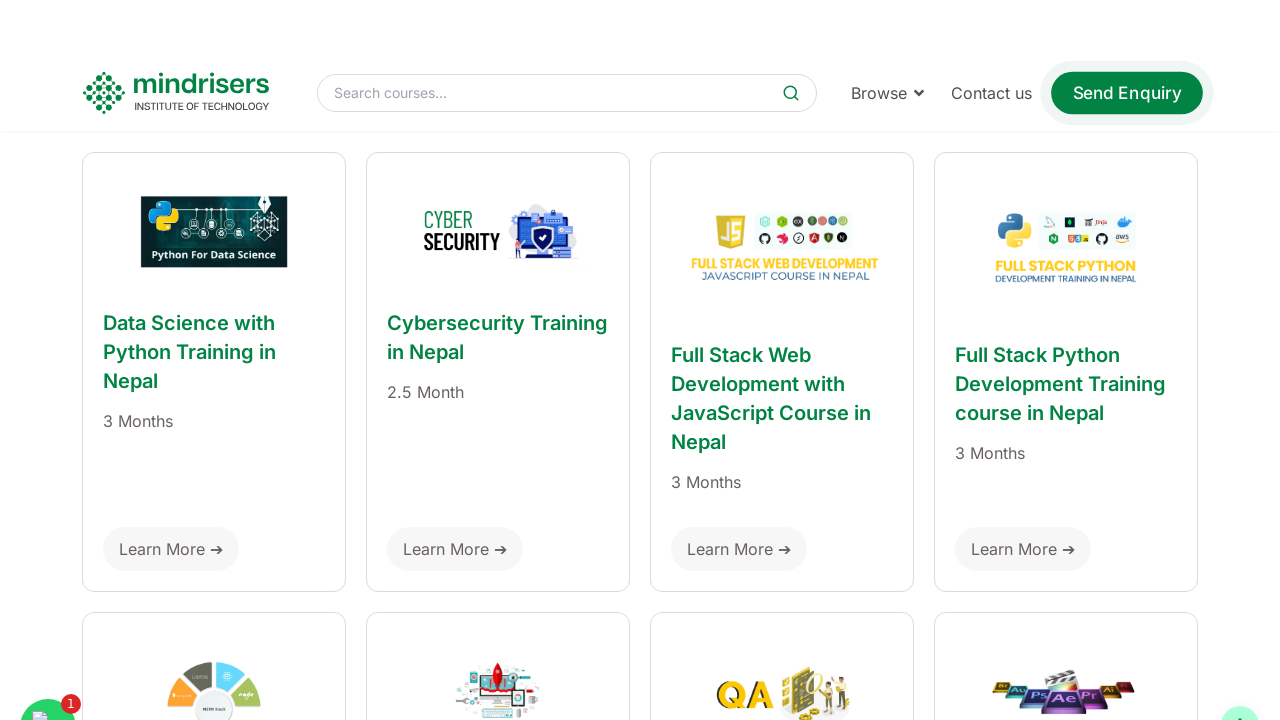

Waited 100ms for smooth scrolling effect
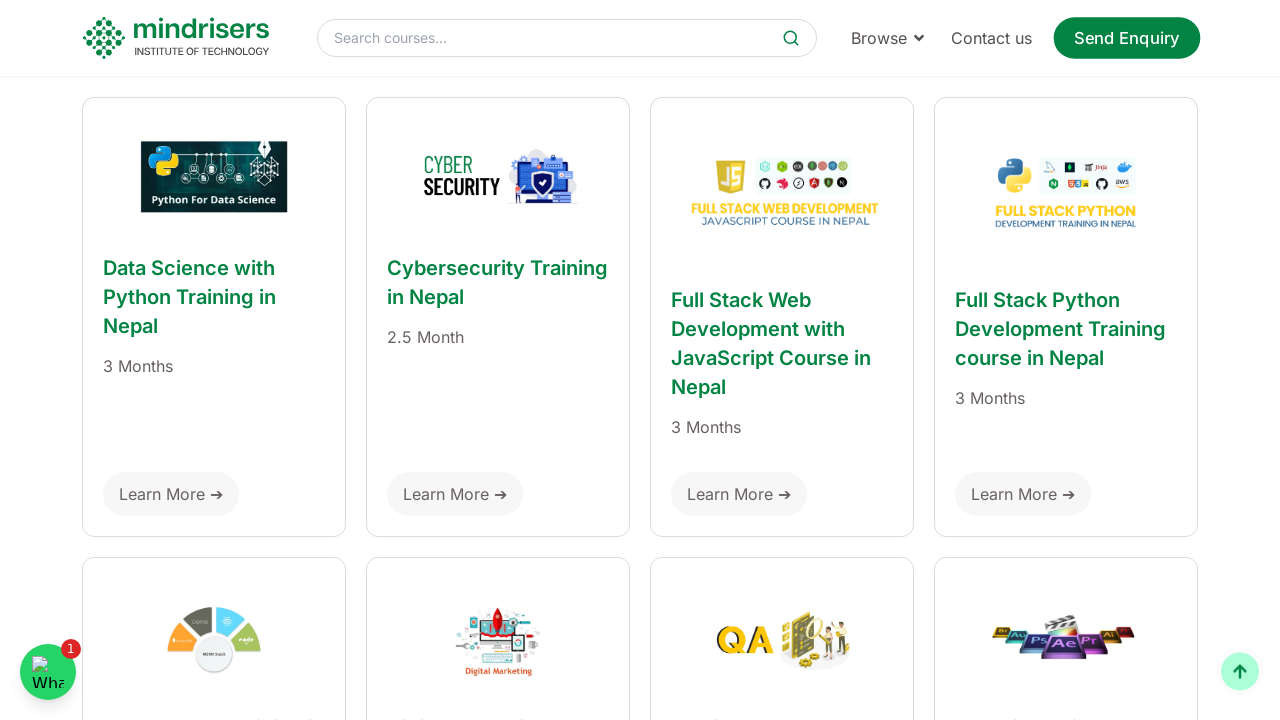

Scrolled down by 200 pixels
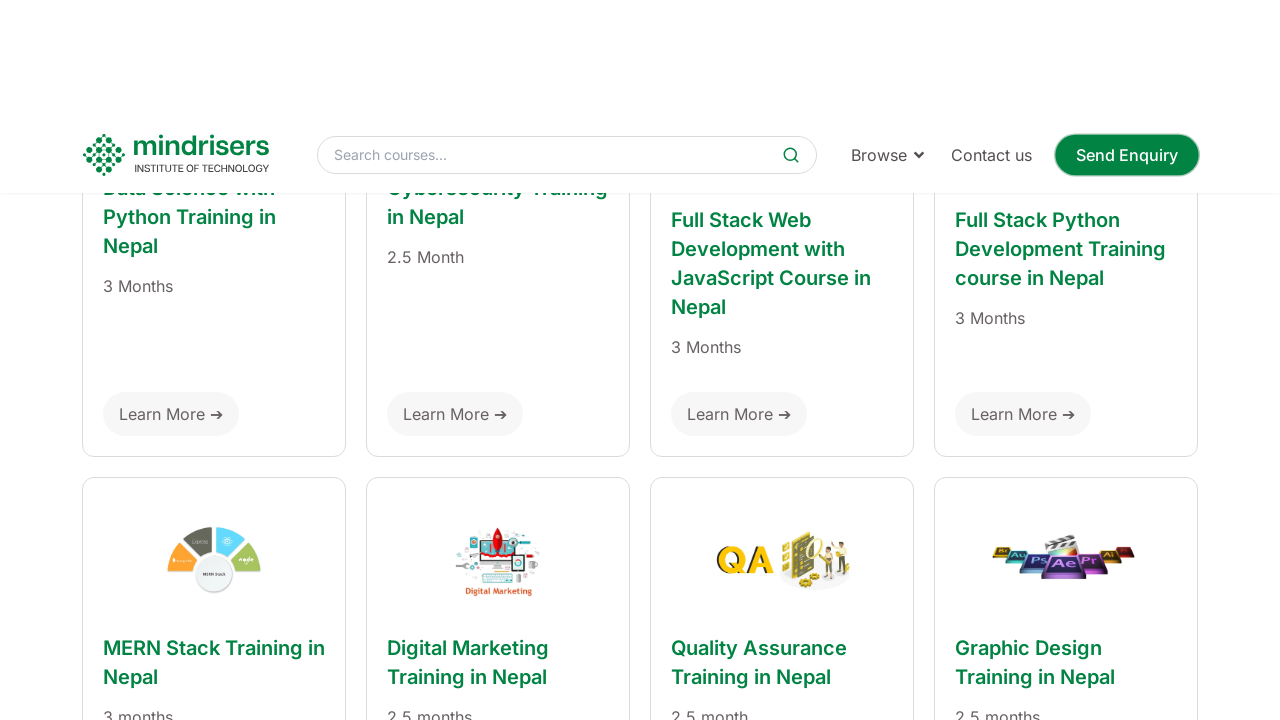

Waited 100ms for smooth scrolling effect
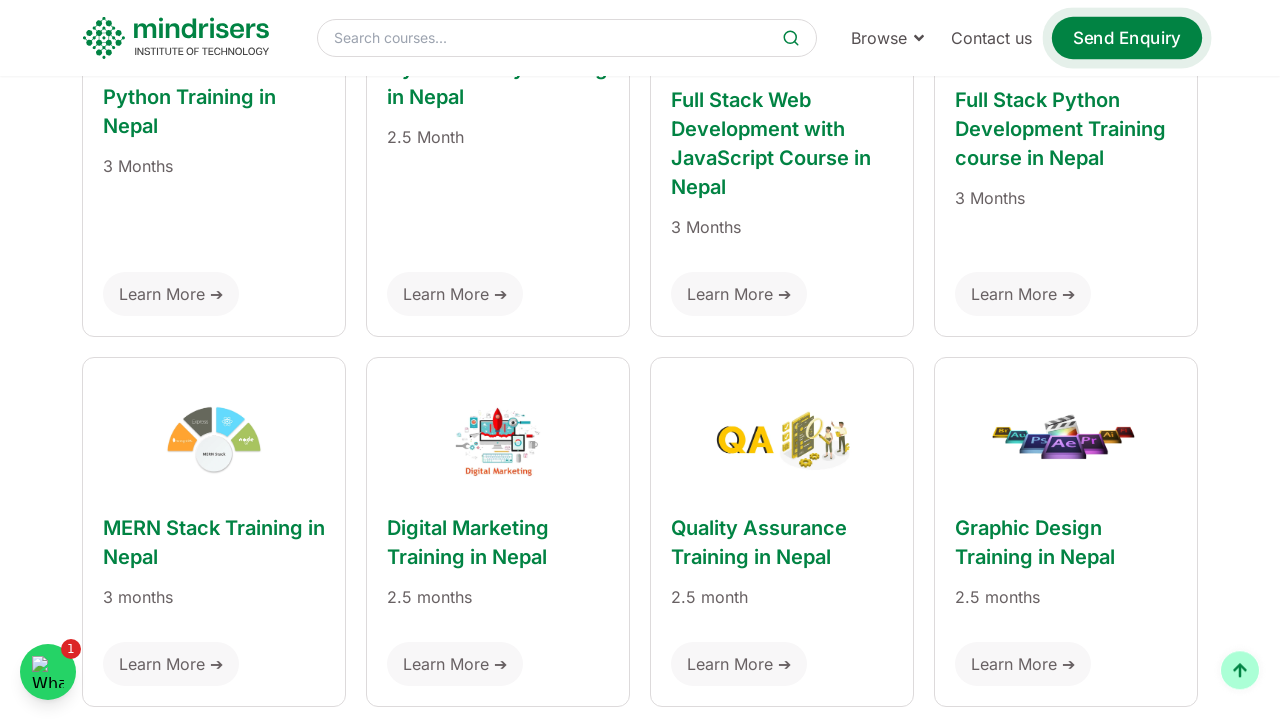

Scrolled down by 200 pixels
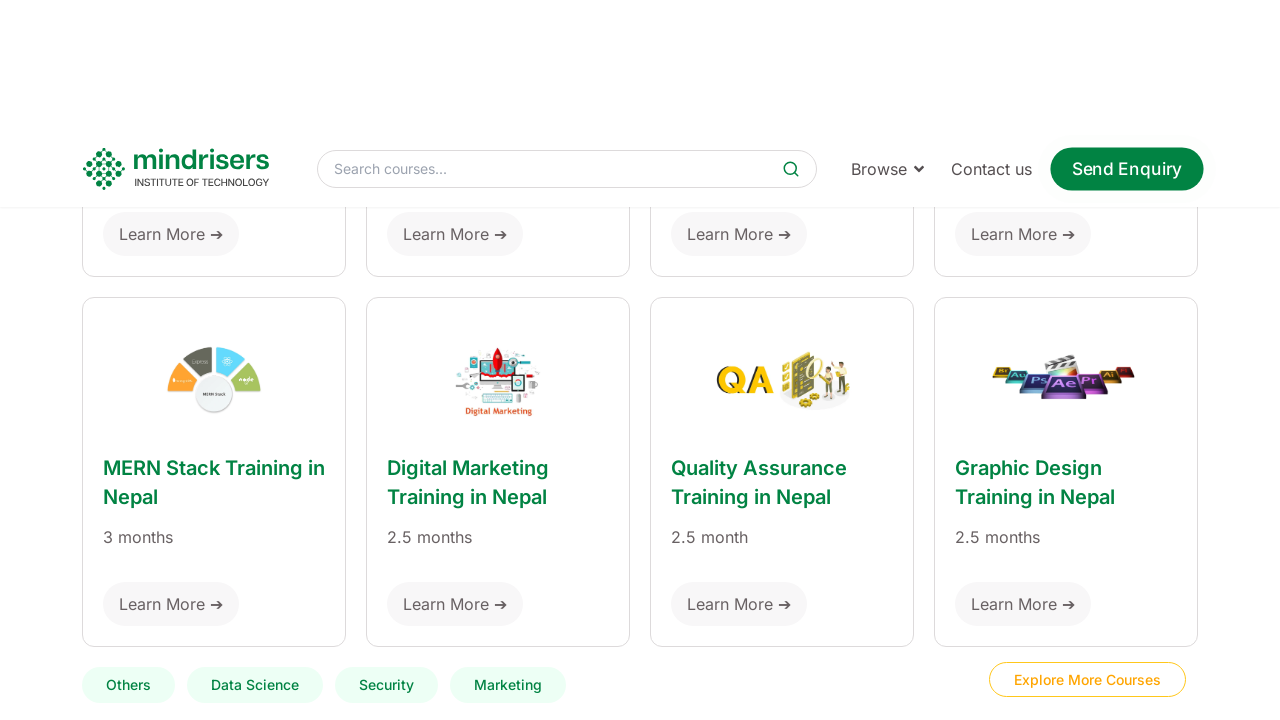

Waited 100ms for smooth scrolling effect
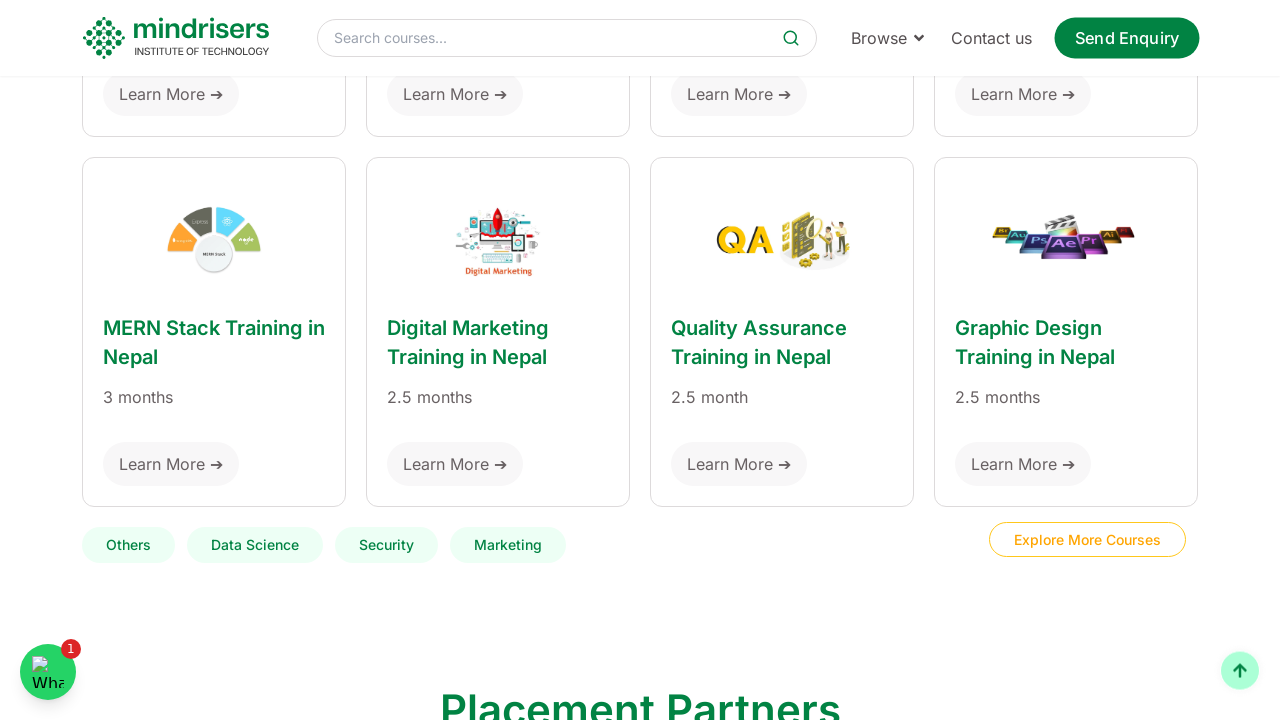

Scrolled down by 200 pixels
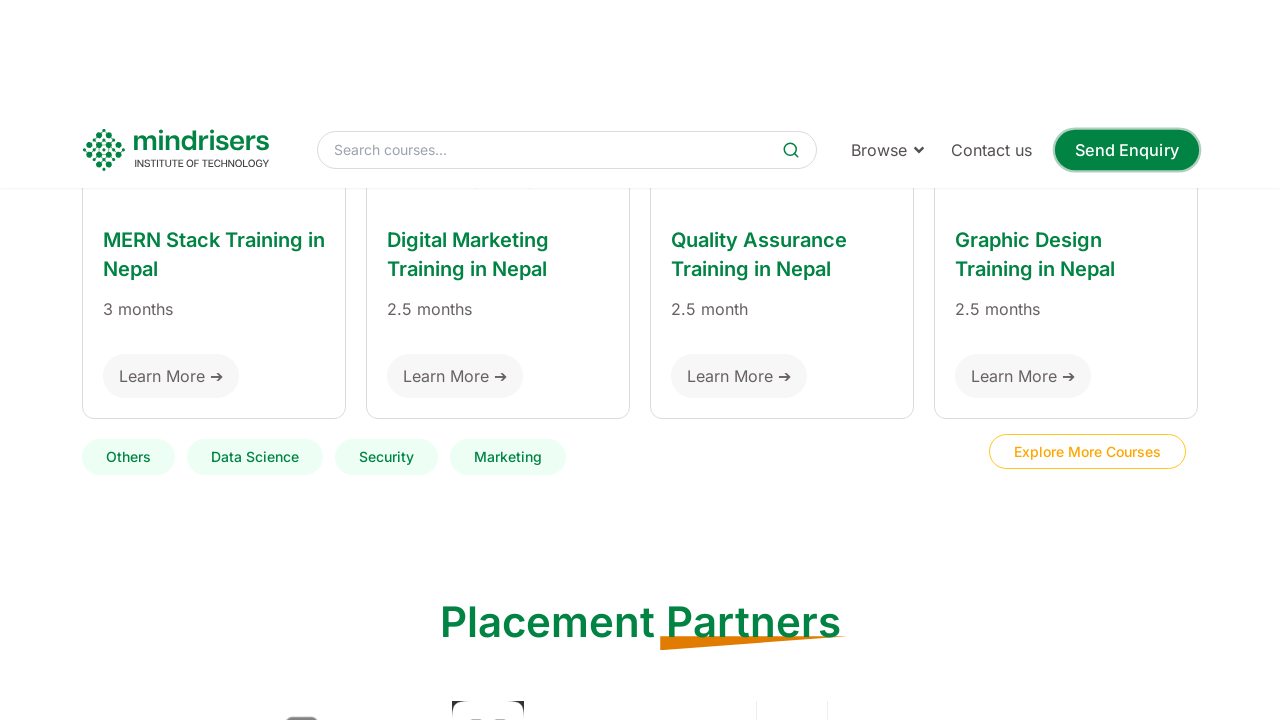

Waited 100ms for smooth scrolling effect
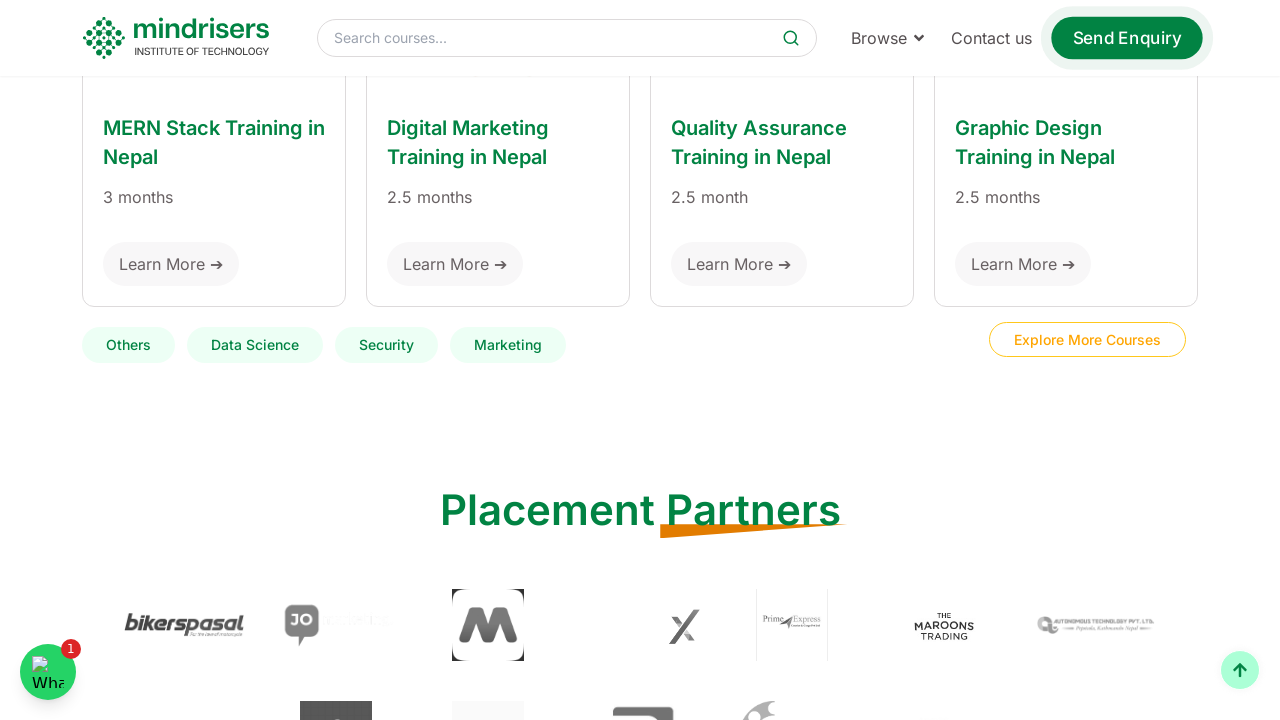

Scrolled down by 200 pixels
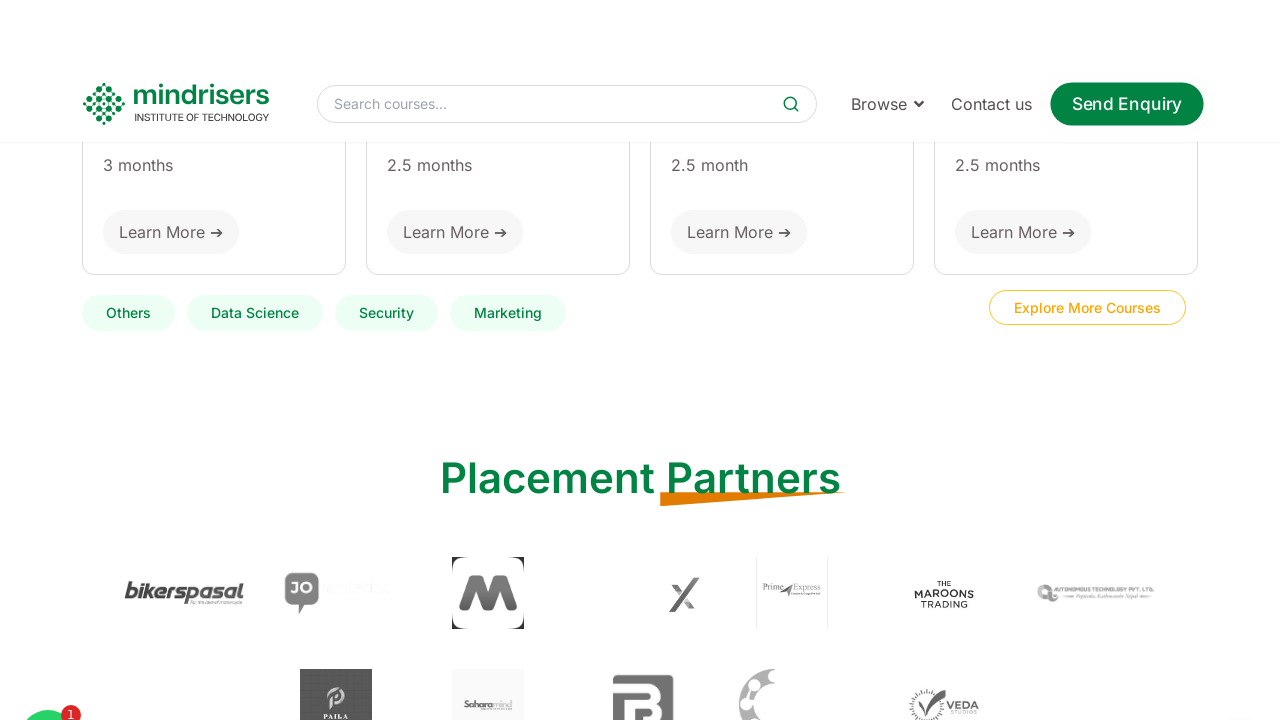

Waited 100ms for smooth scrolling effect
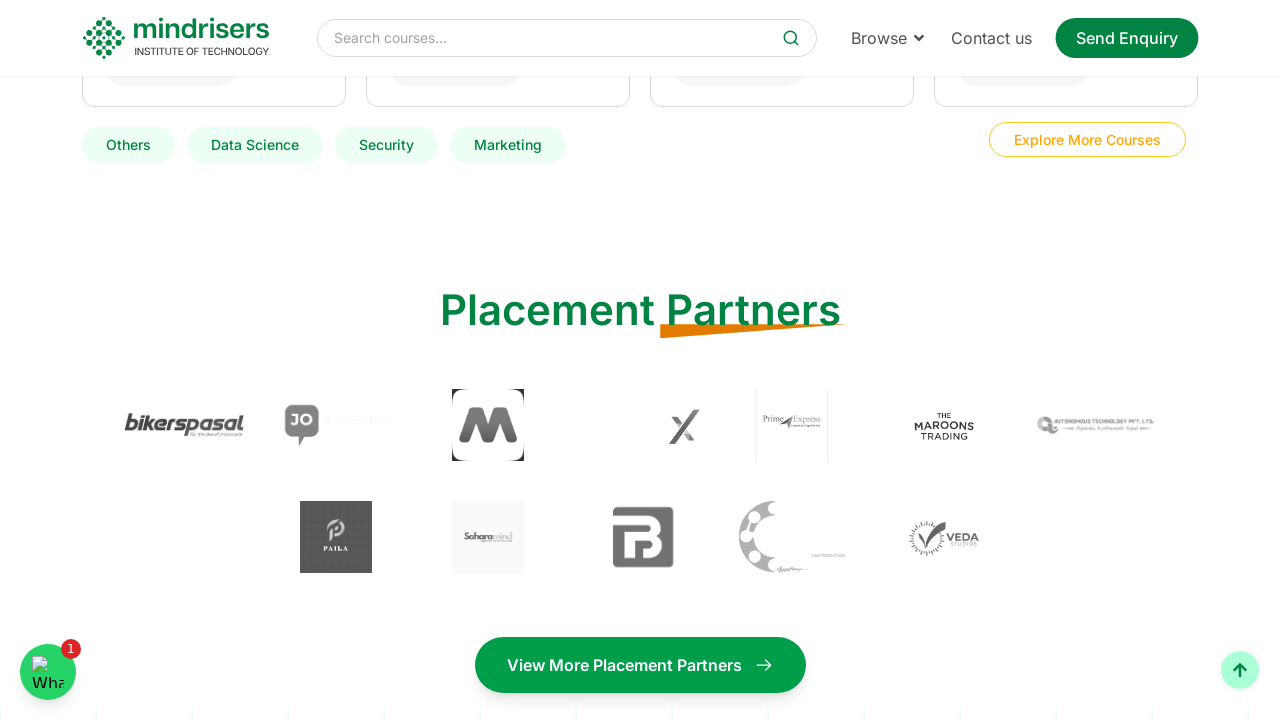

Scrolled down by 200 pixels
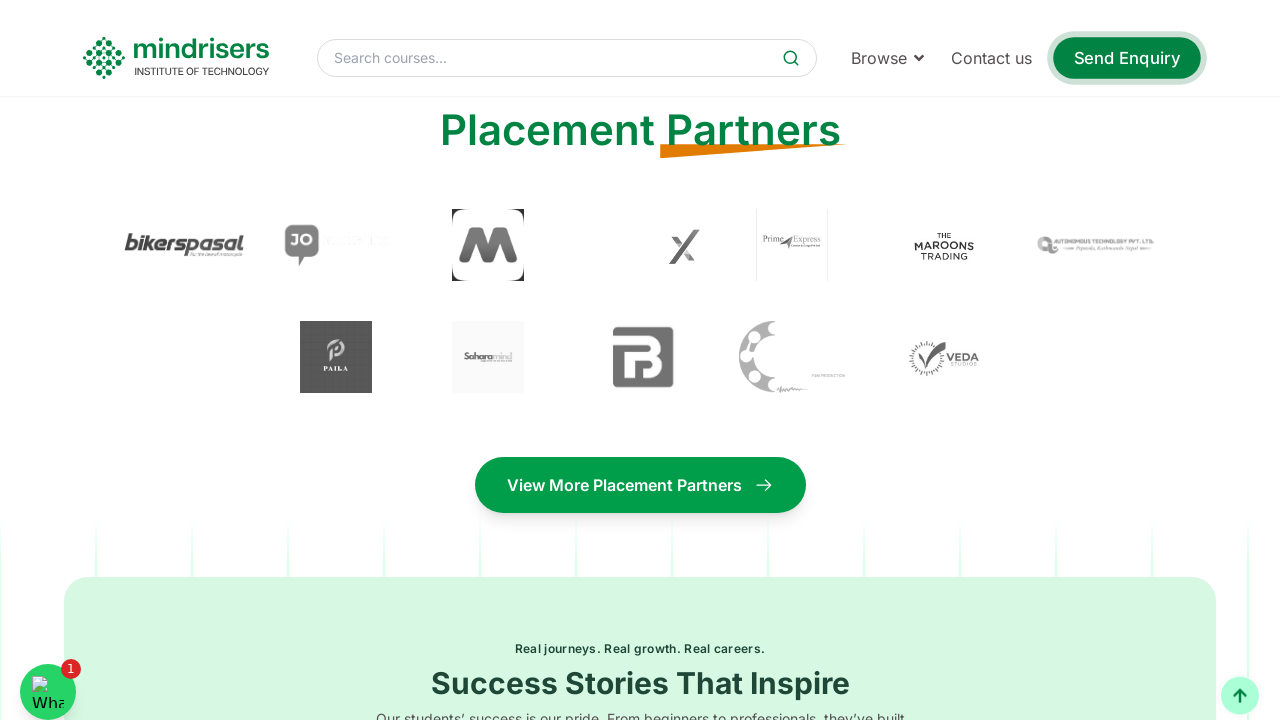

Waited 100ms for smooth scrolling effect
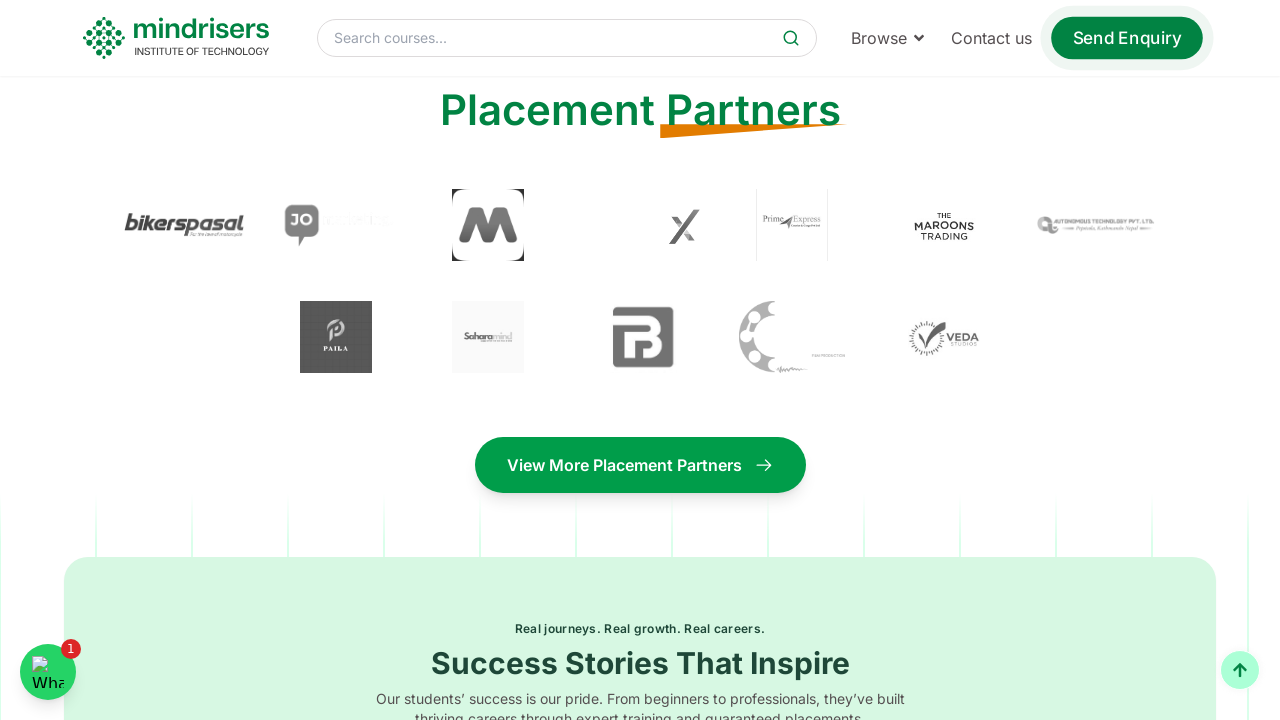

Scrolled down by 200 pixels
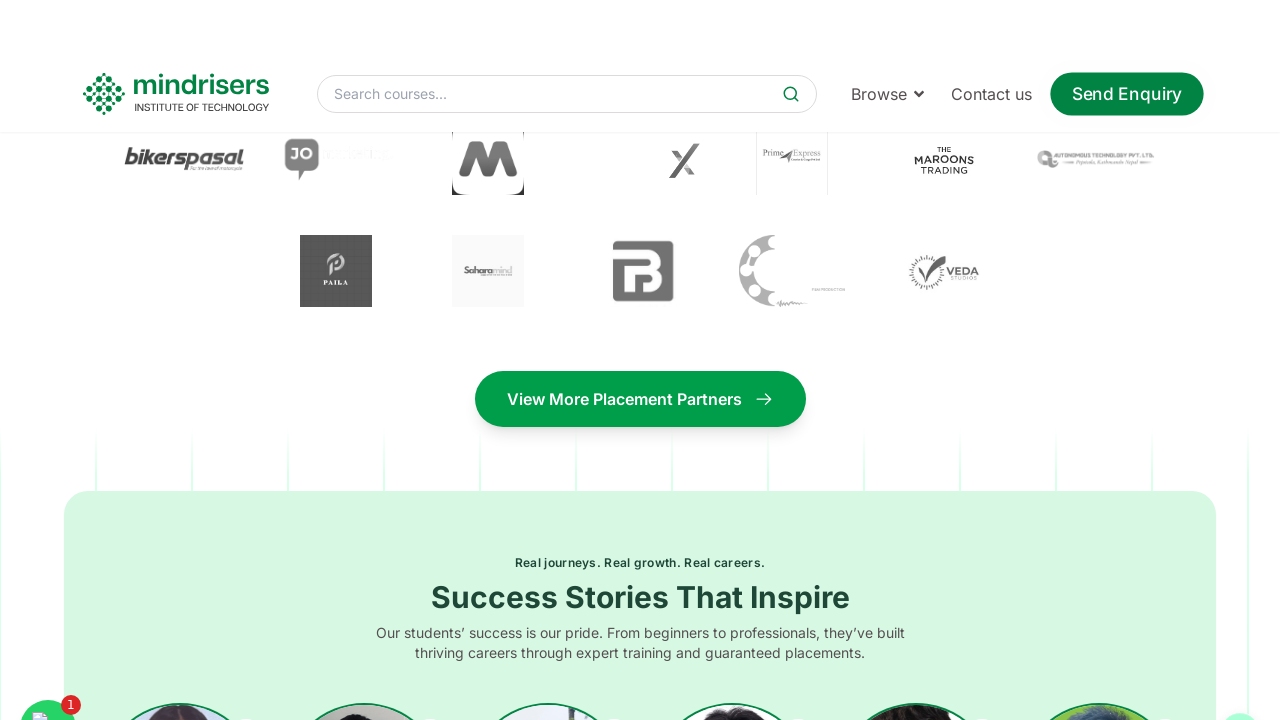

Waited 100ms for smooth scrolling effect
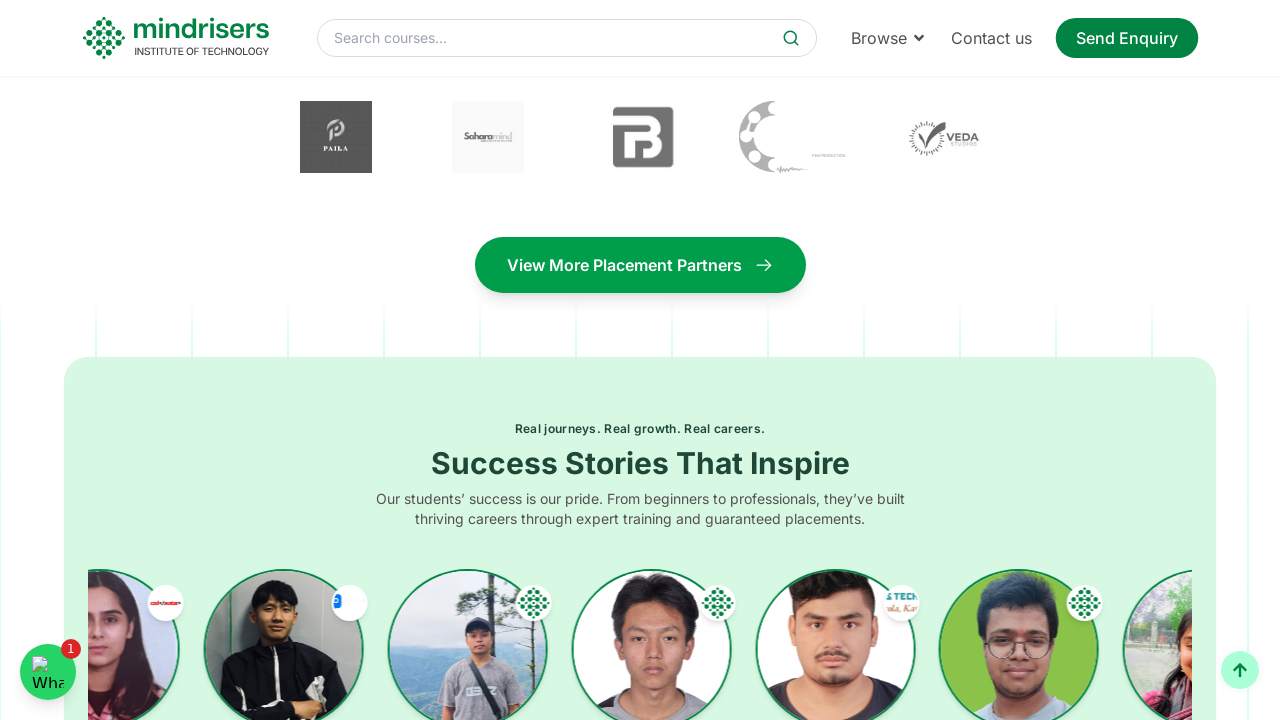

Scrolled down by 200 pixels
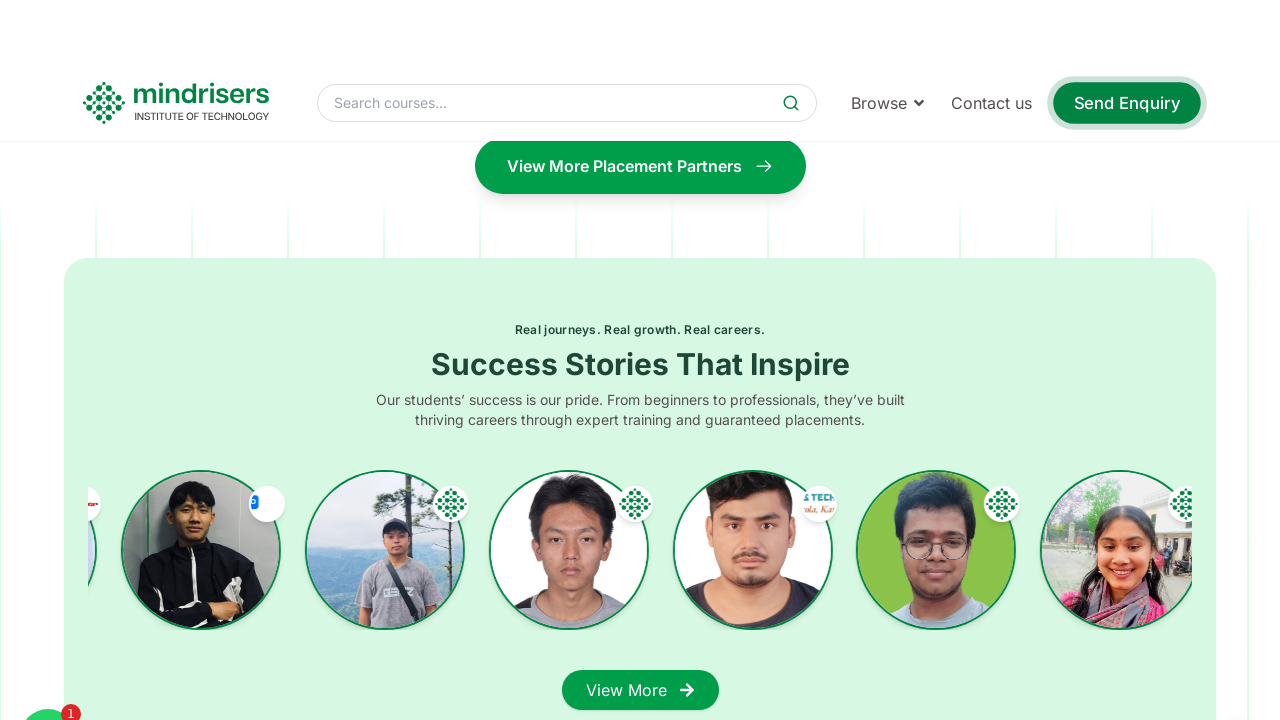

Waited 100ms for smooth scrolling effect
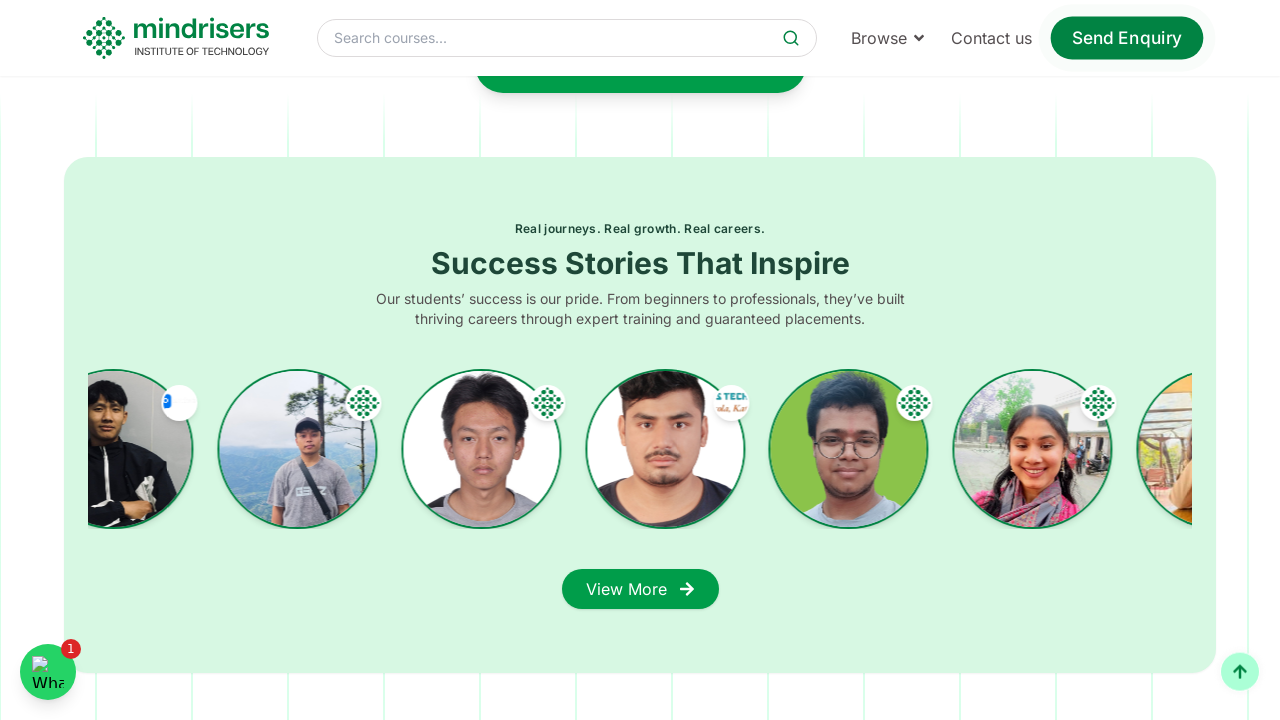

Scrolled down by 200 pixels
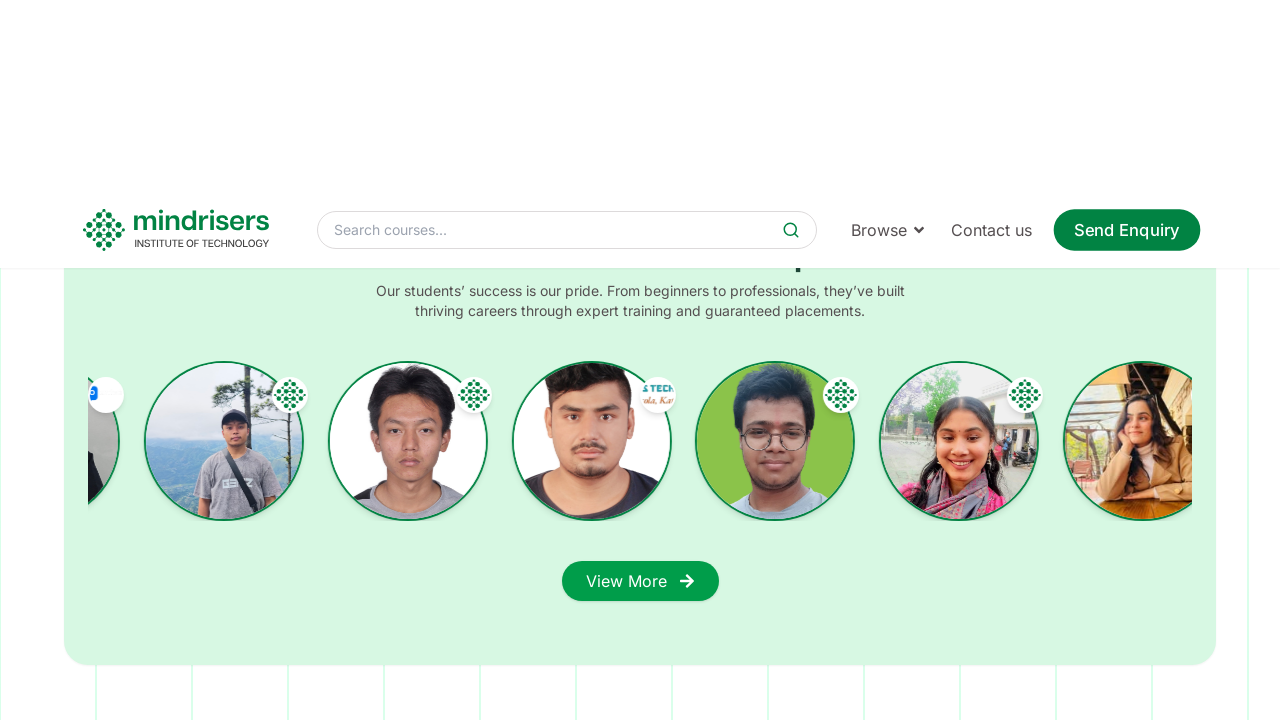

Waited 100ms for smooth scrolling effect
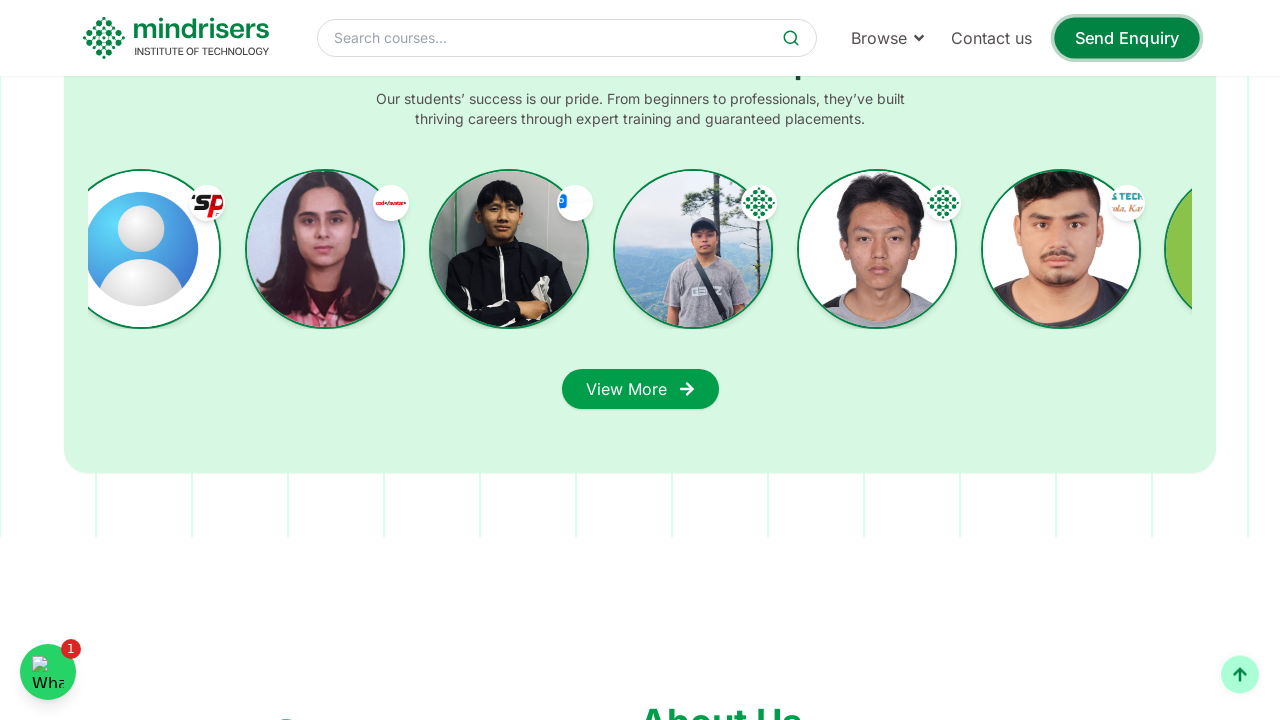

Scrolled down by 200 pixels
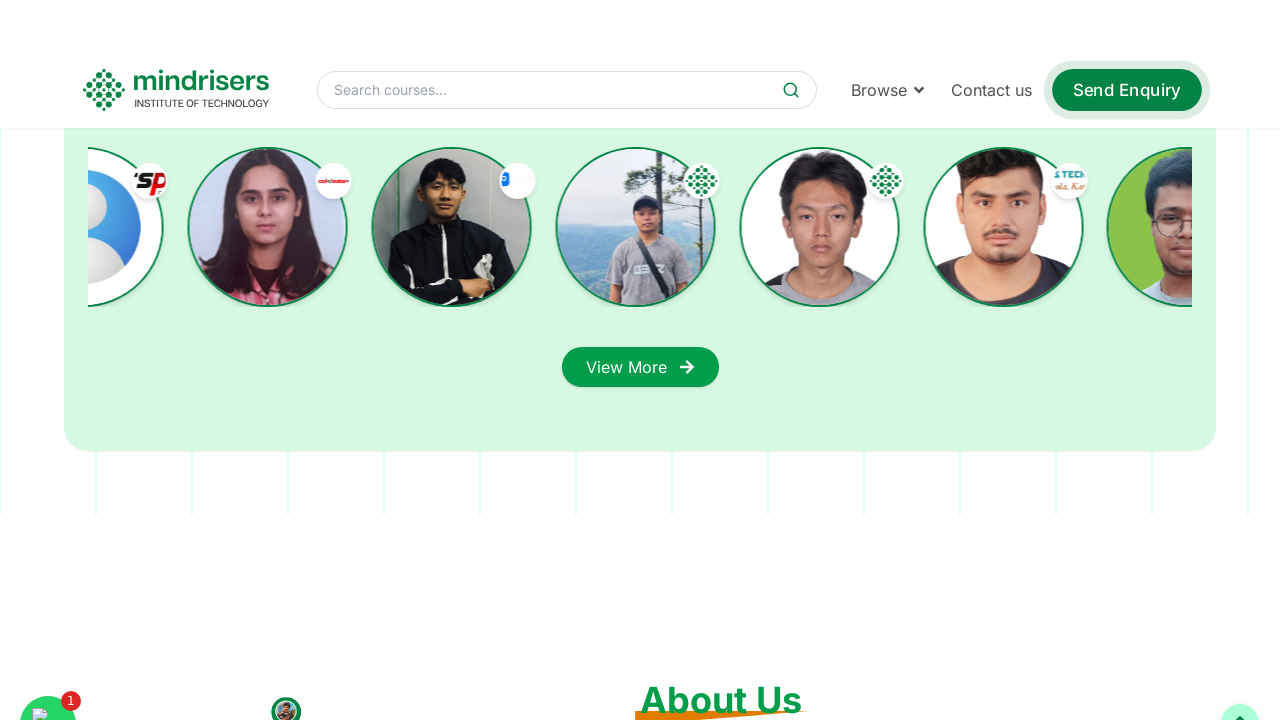

Waited 100ms for smooth scrolling effect
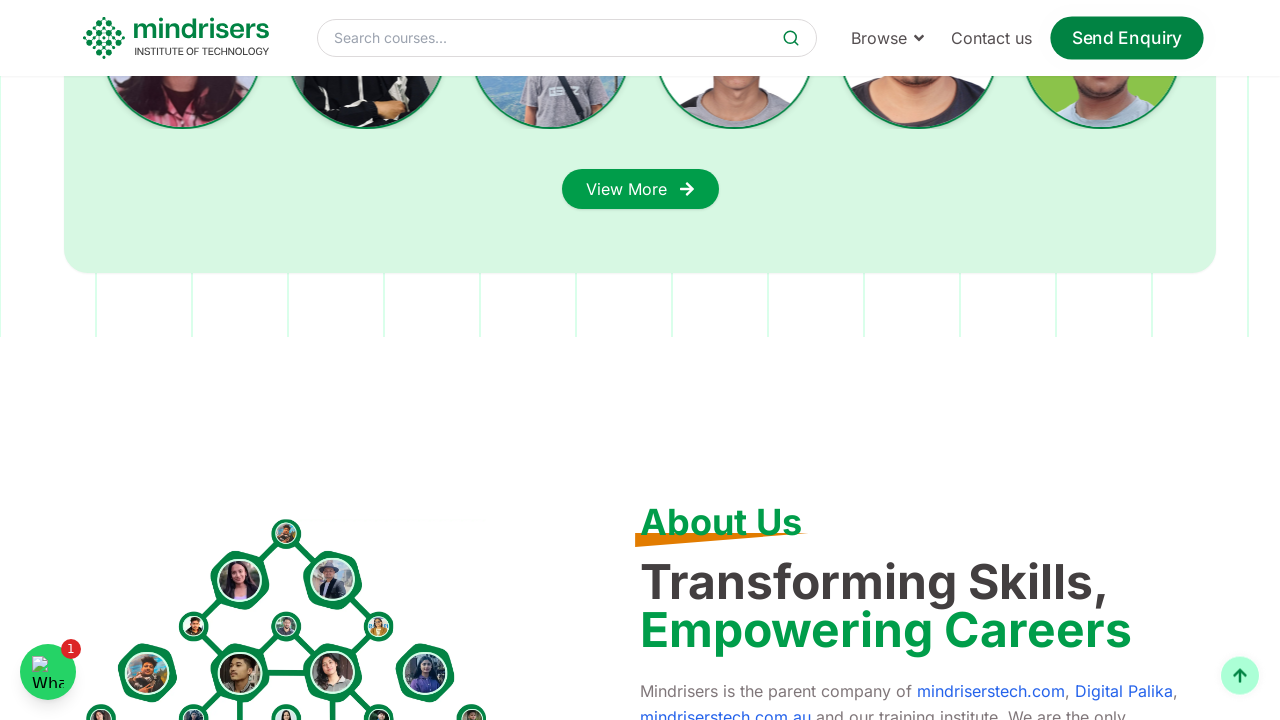

Scrolled down by 200 pixels
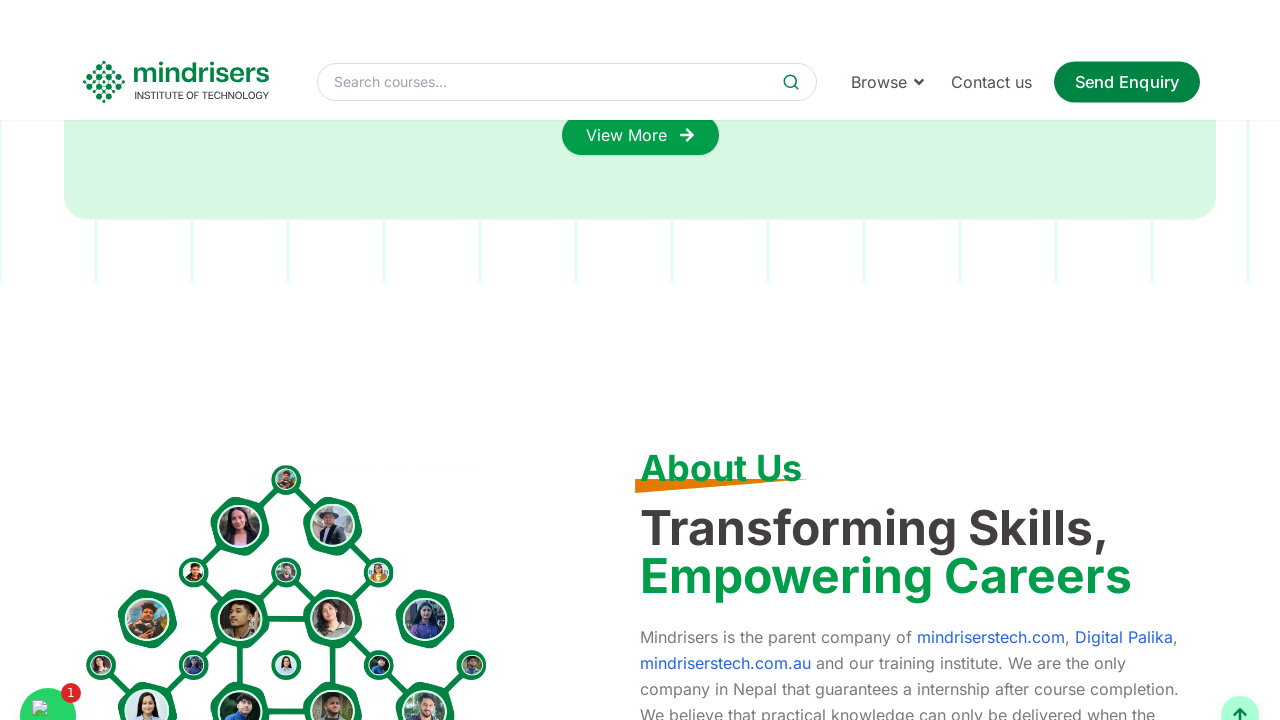

Waited 100ms for smooth scrolling effect
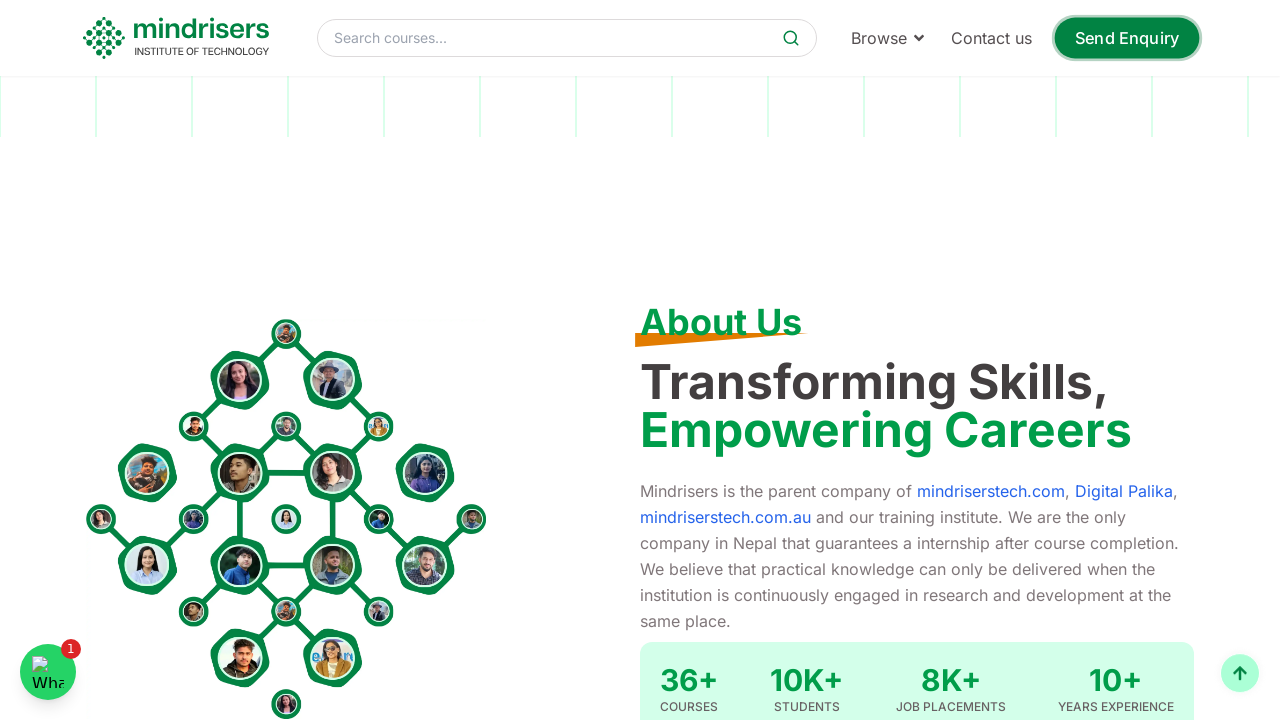

Scrolled down by 200 pixels
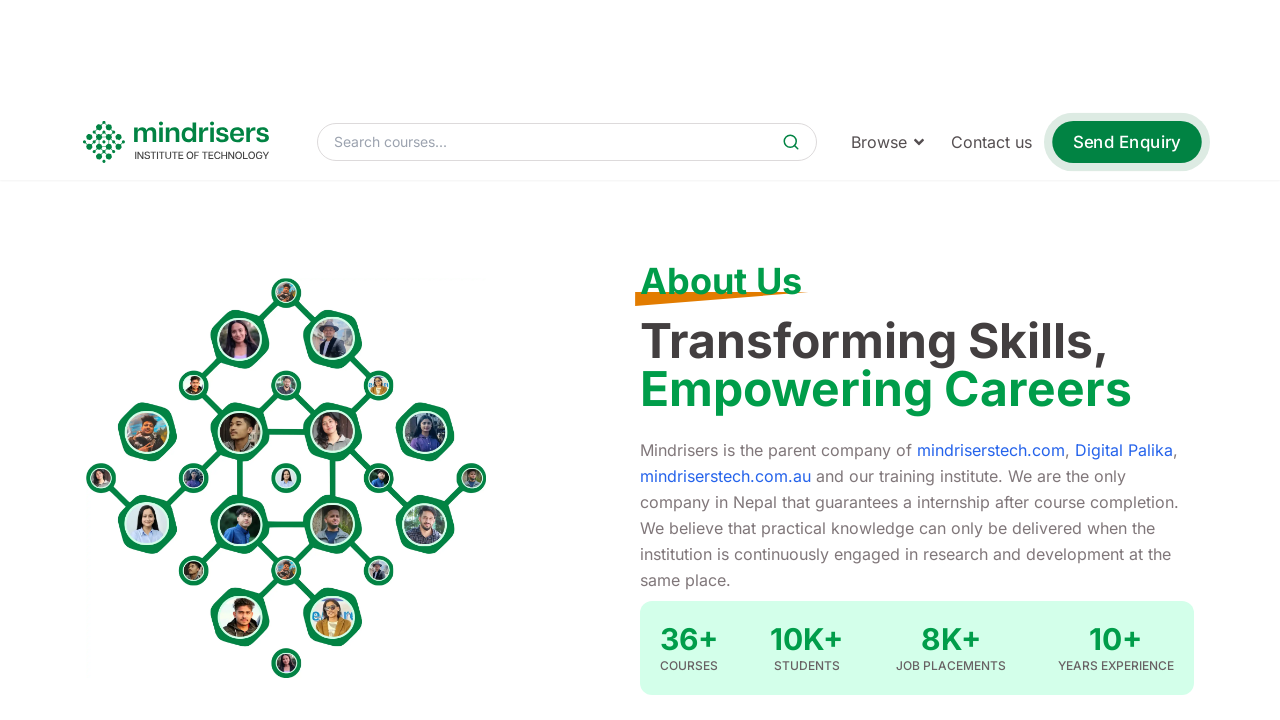

Waited 100ms for smooth scrolling effect
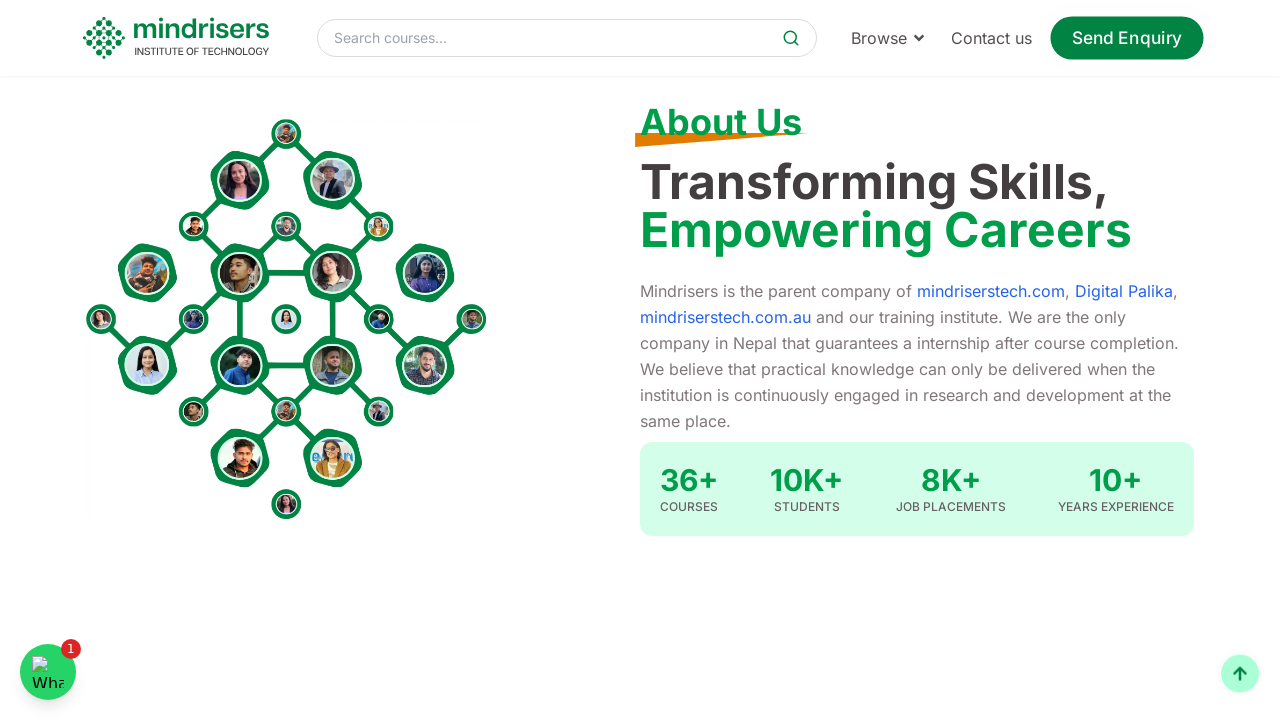

Scrolled down by 200 pixels
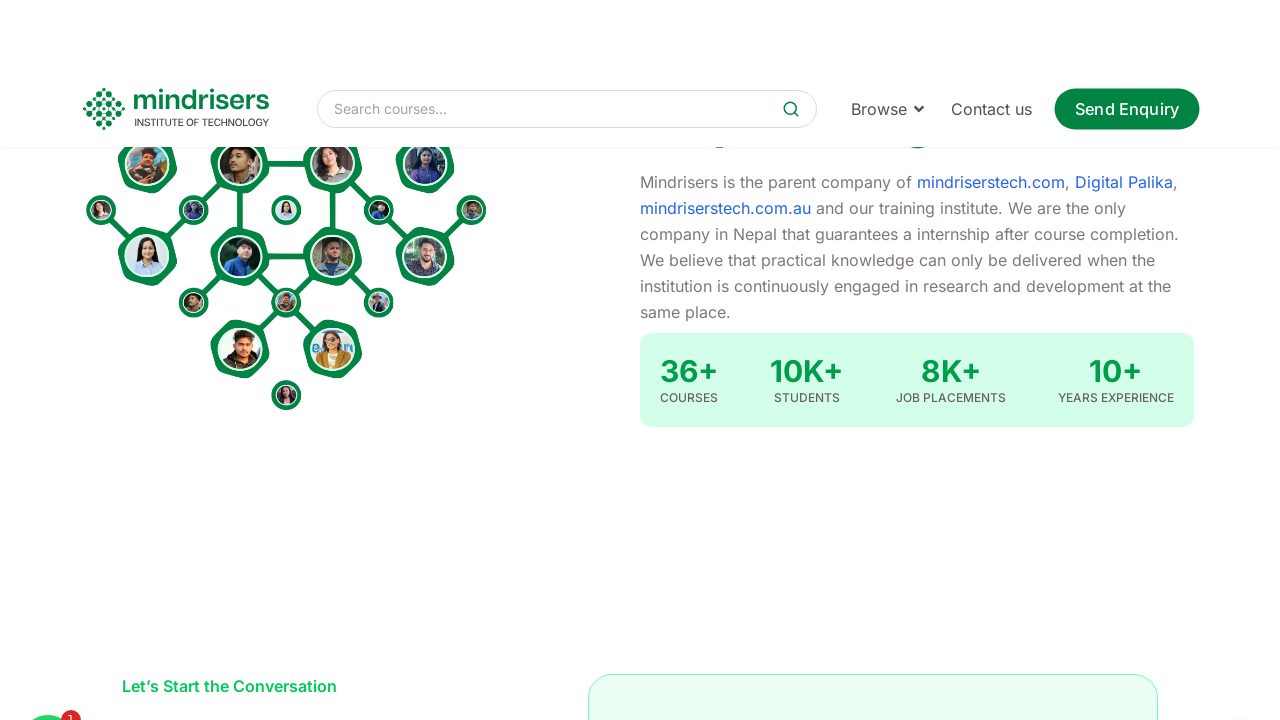

Waited 100ms for smooth scrolling effect
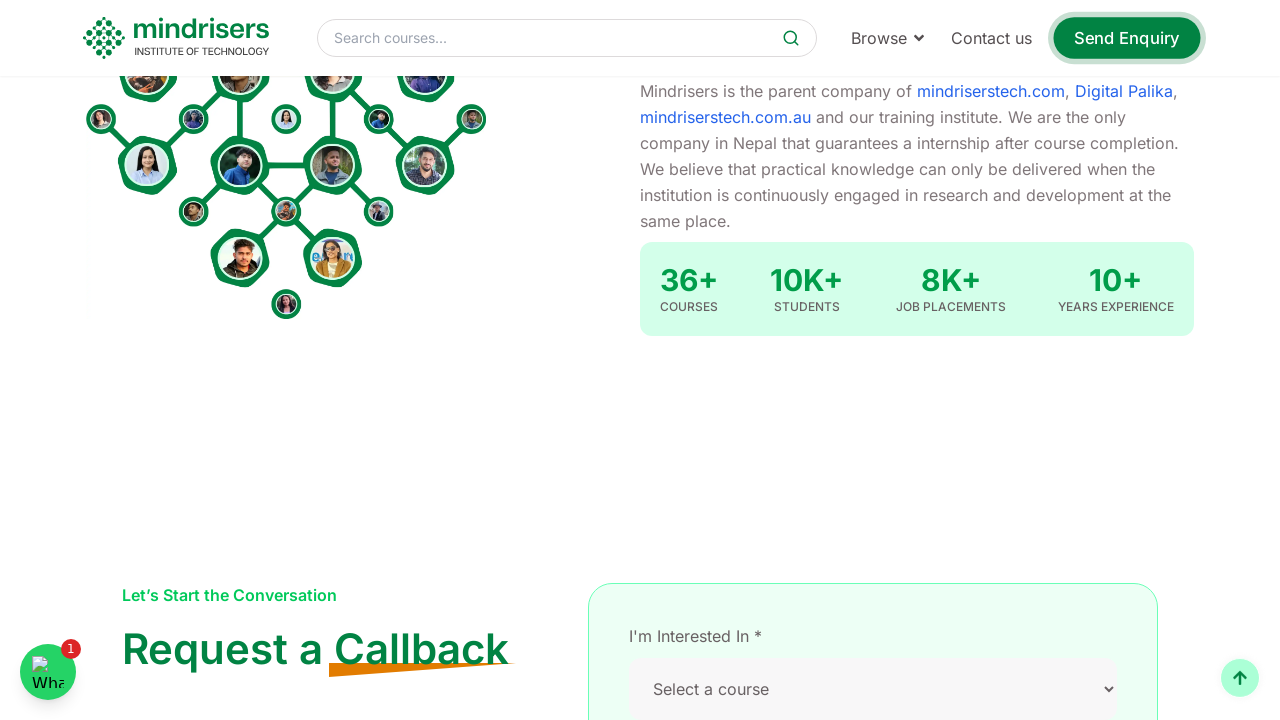

Scrolled down by 200 pixels
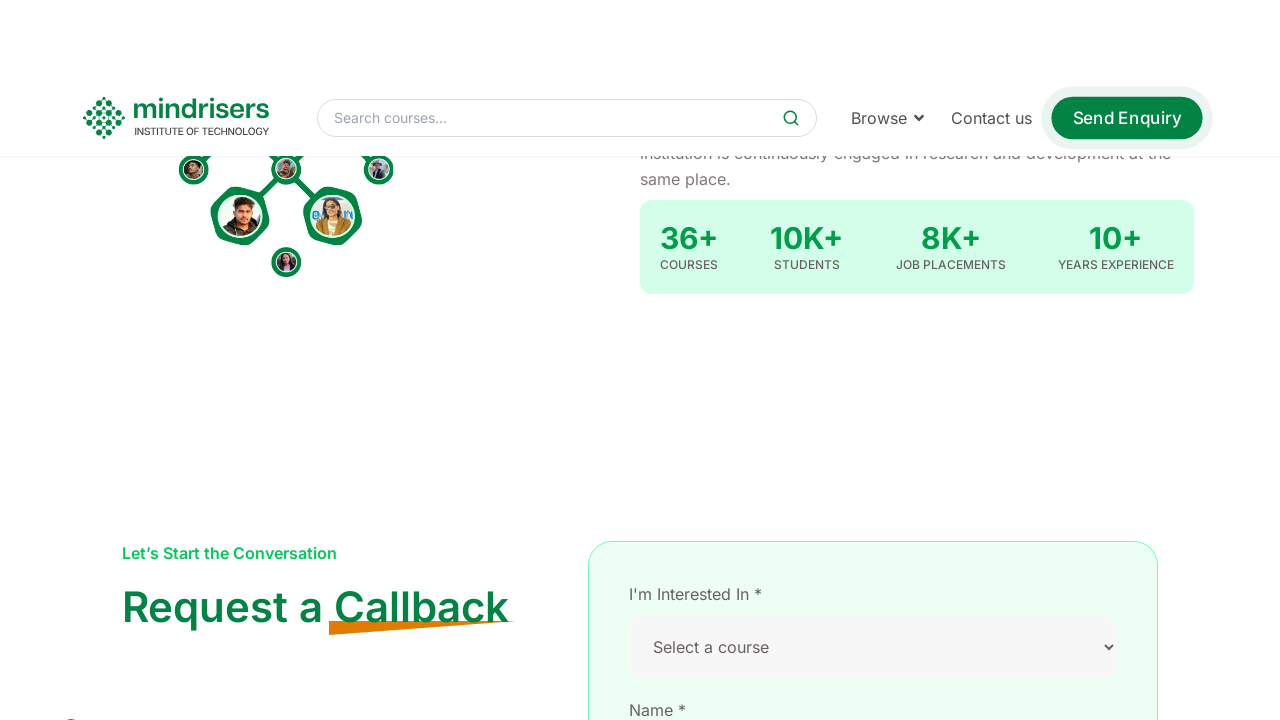

Waited 100ms for smooth scrolling effect
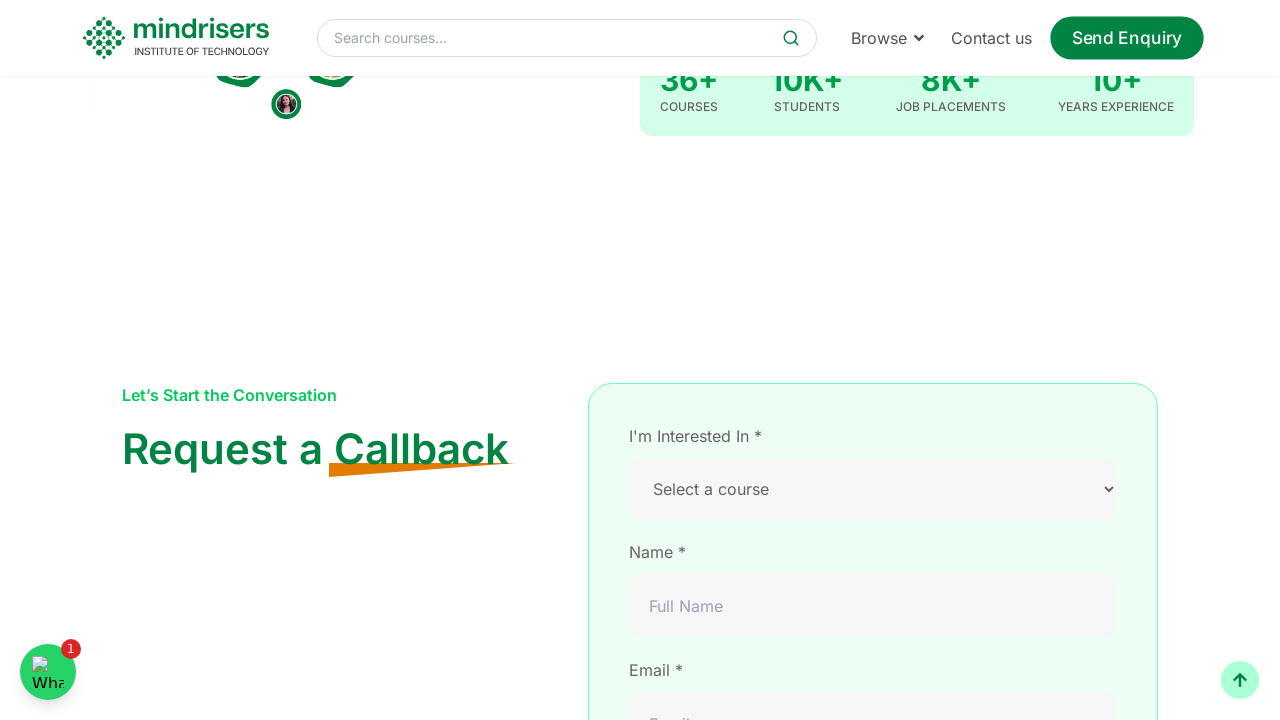

Scrolled down by 200 pixels
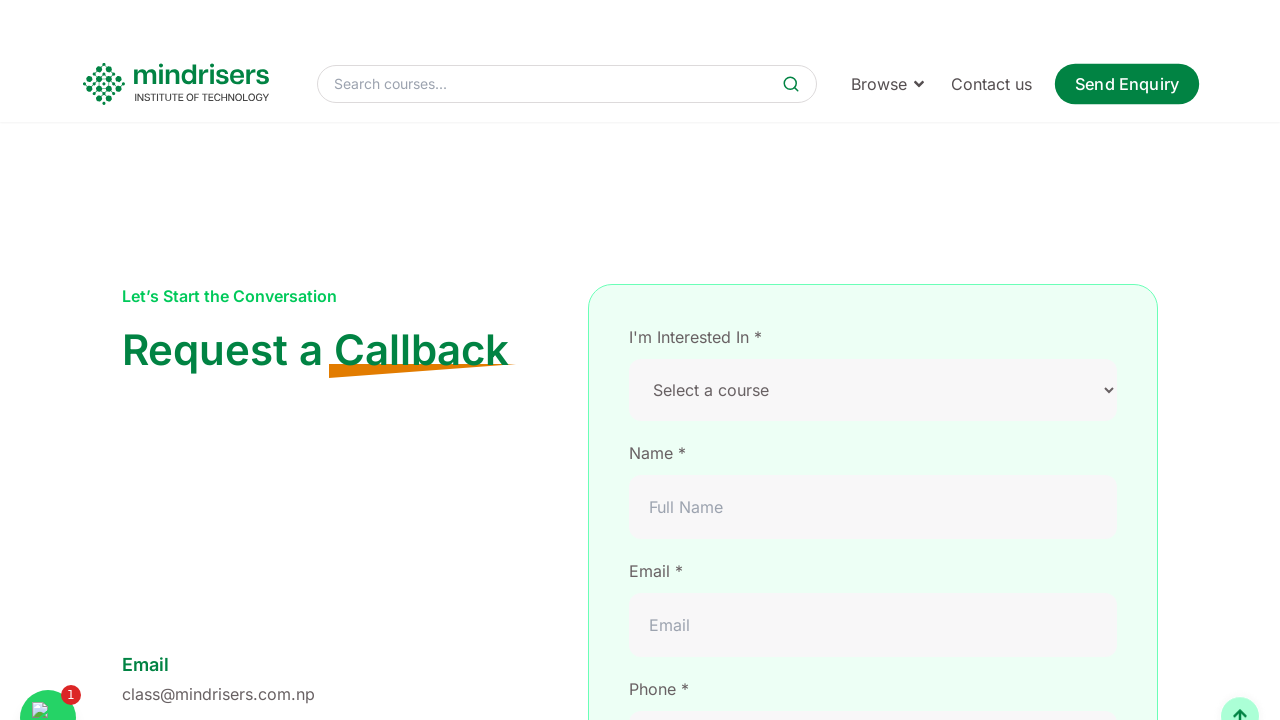

Waited 100ms for smooth scrolling effect
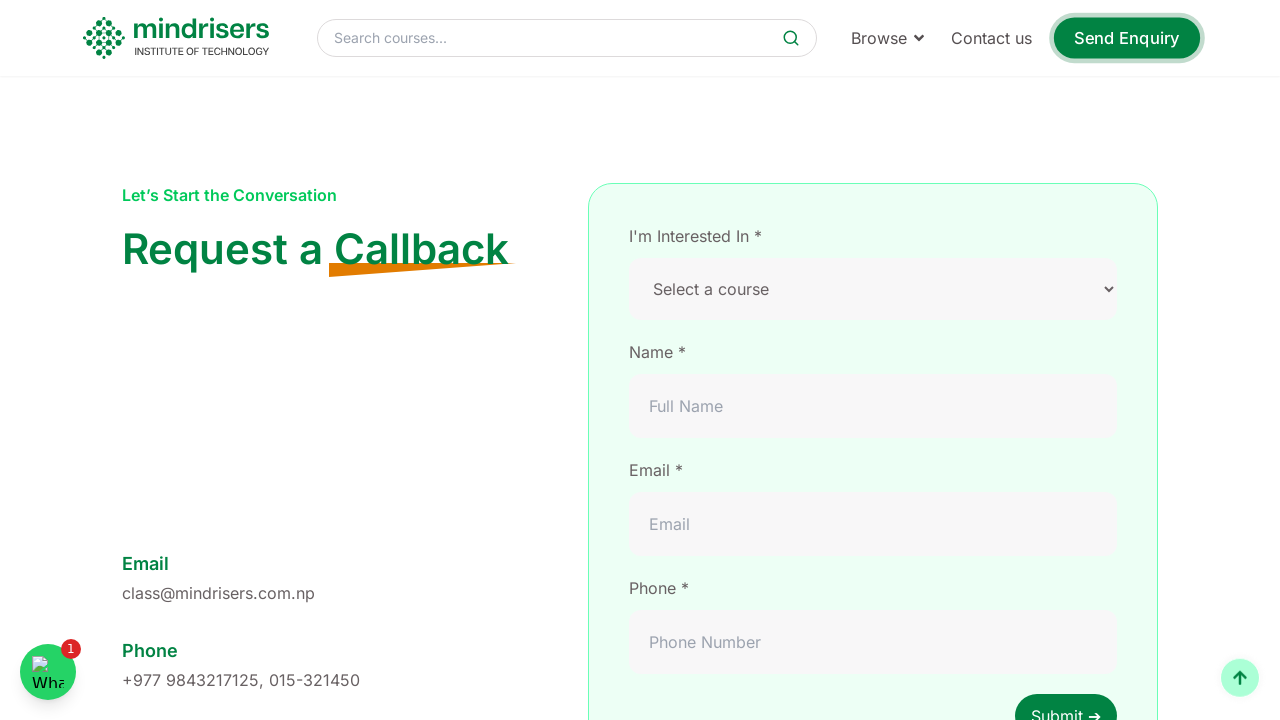

Scrolled down by 200 pixels
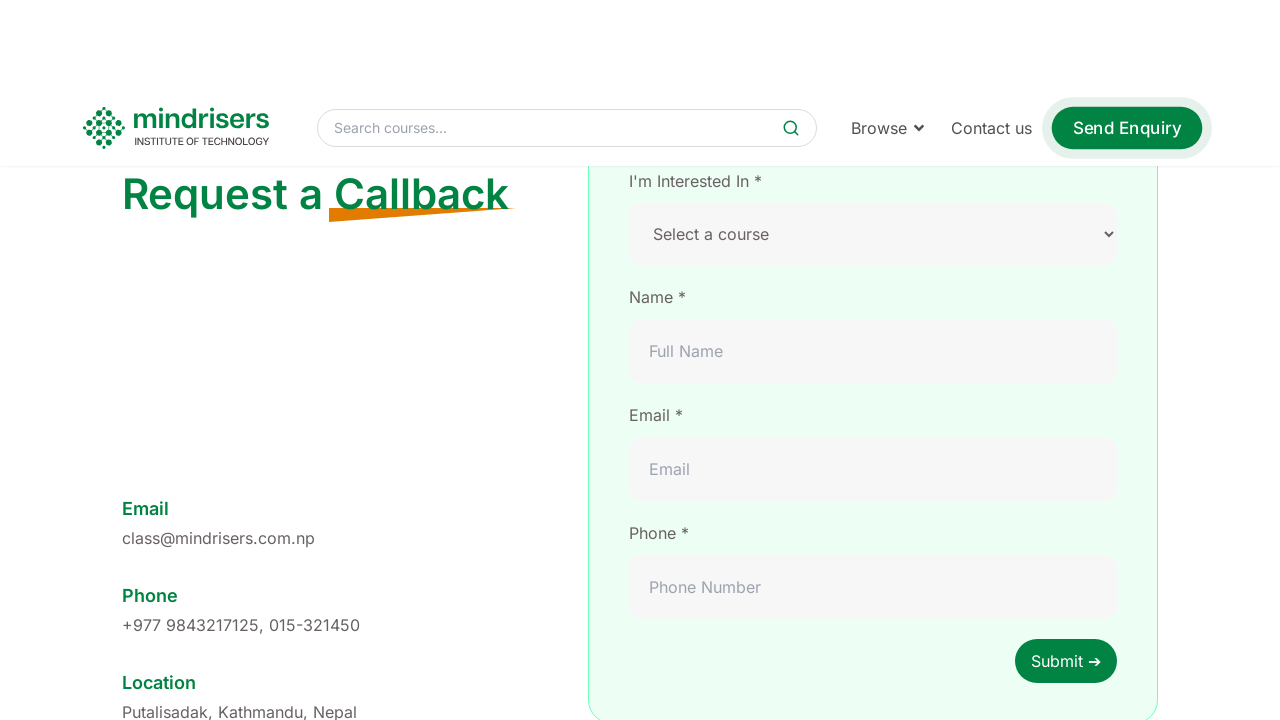

Waited 100ms for smooth scrolling effect
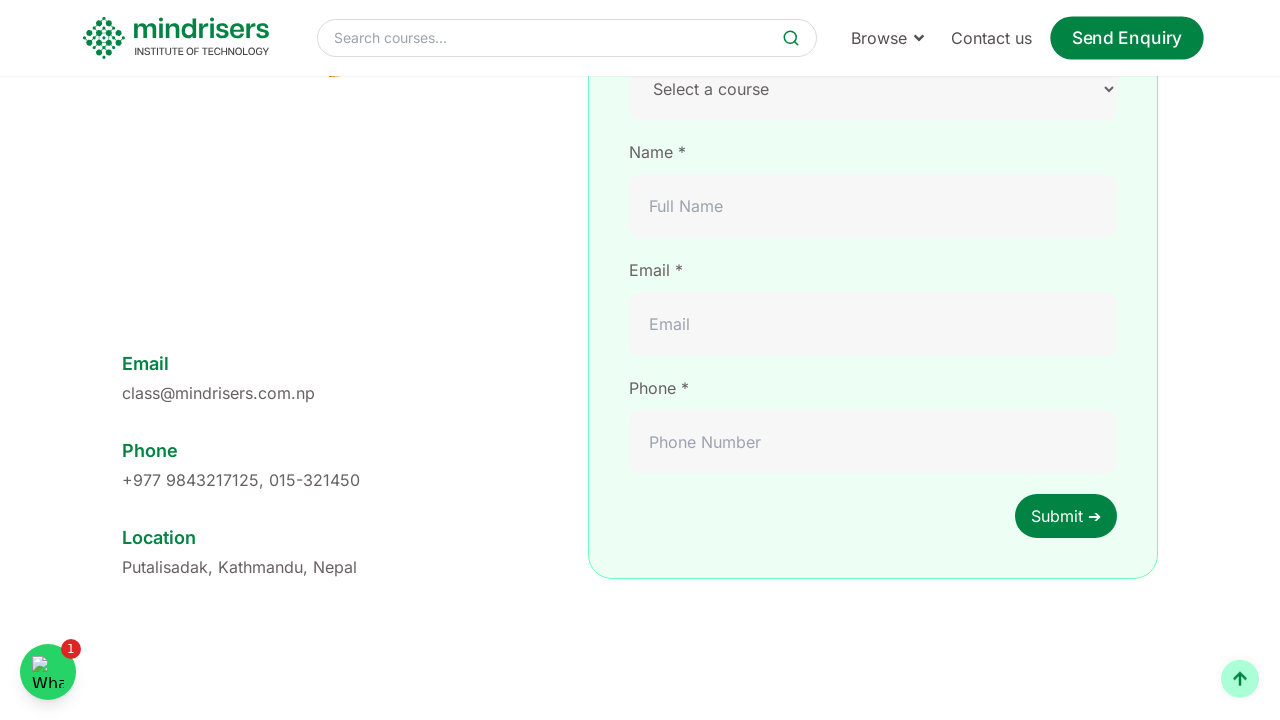

Scrolled down by 200 pixels
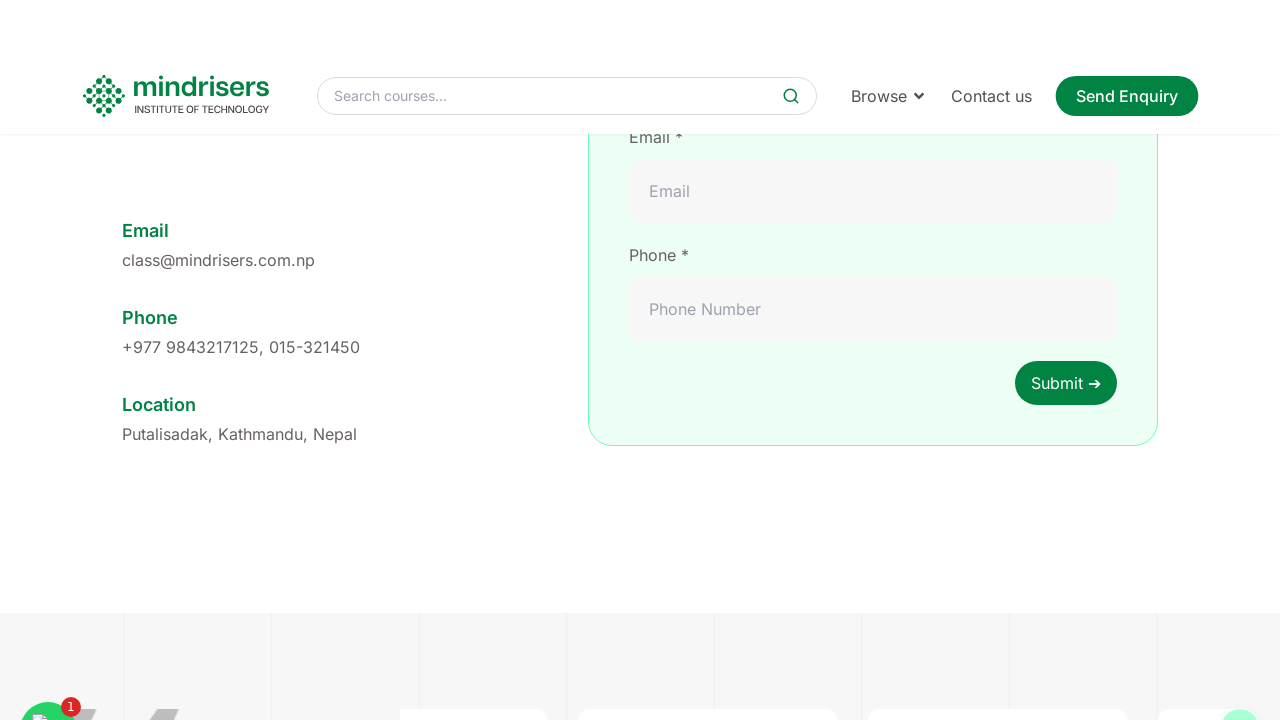

Waited 100ms for smooth scrolling effect
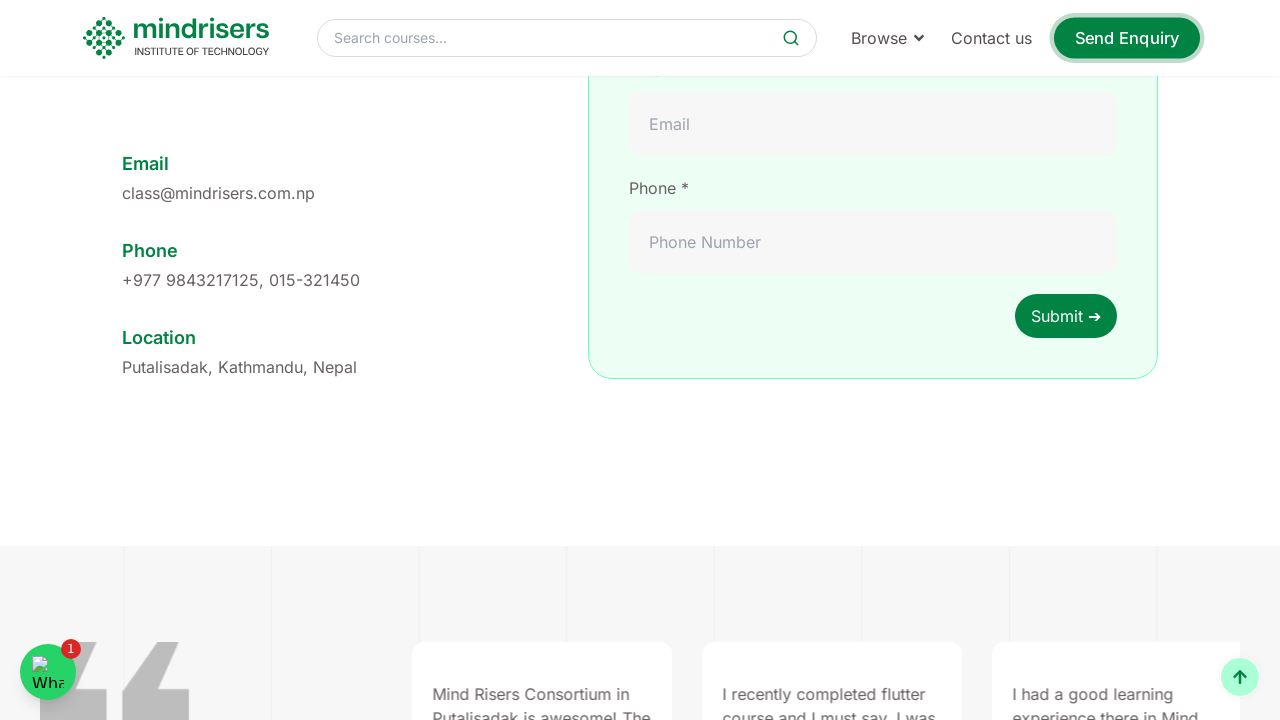

Scrolled down by 200 pixels
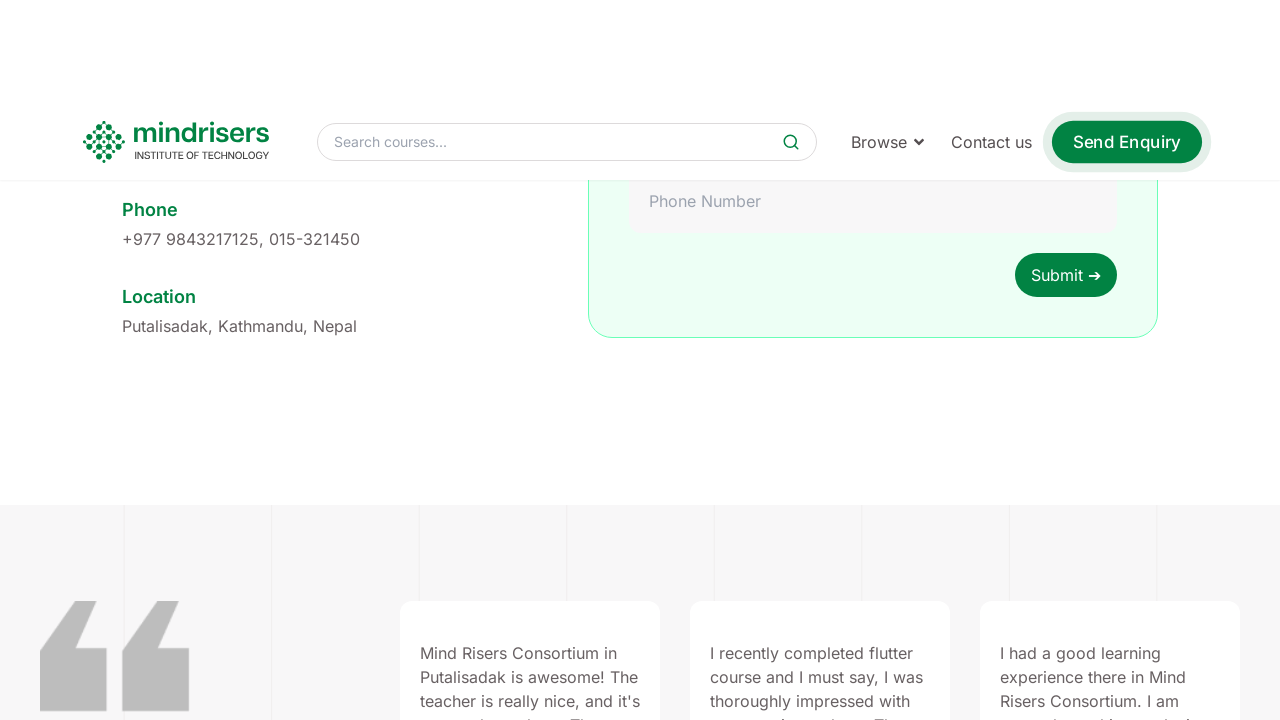

Waited 100ms for smooth scrolling effect
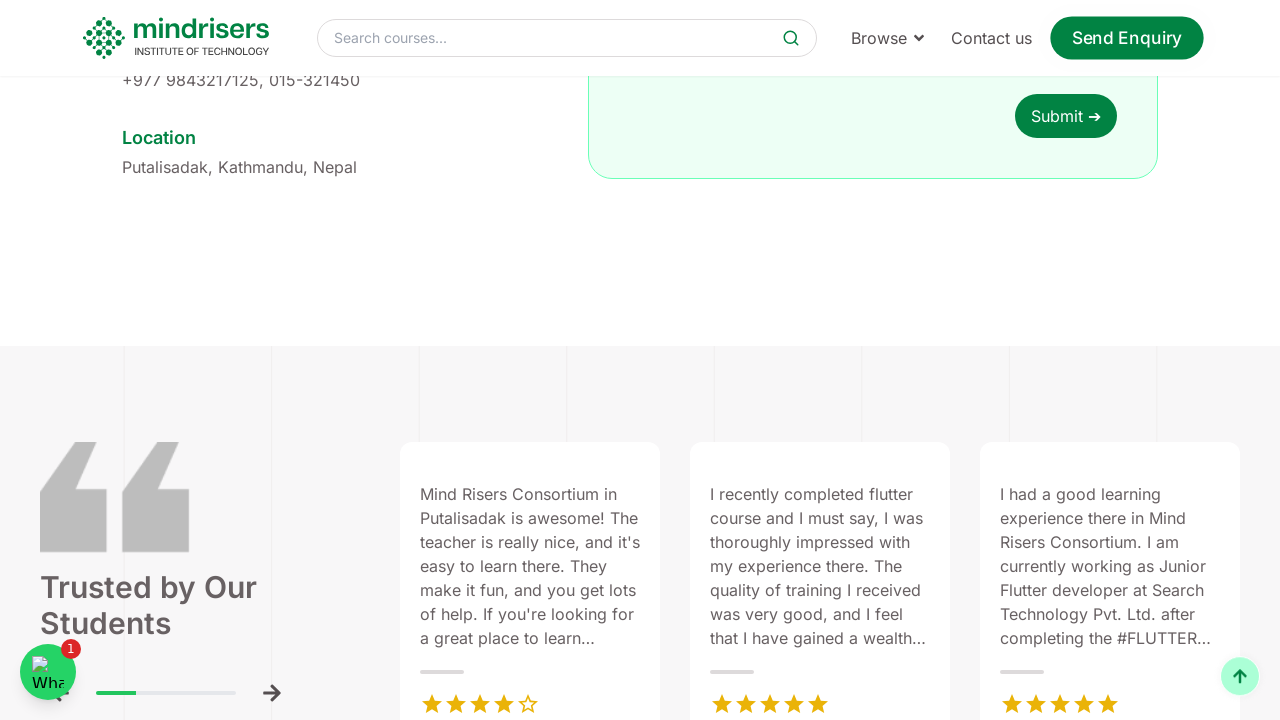

Scrolled down by 200 pixels
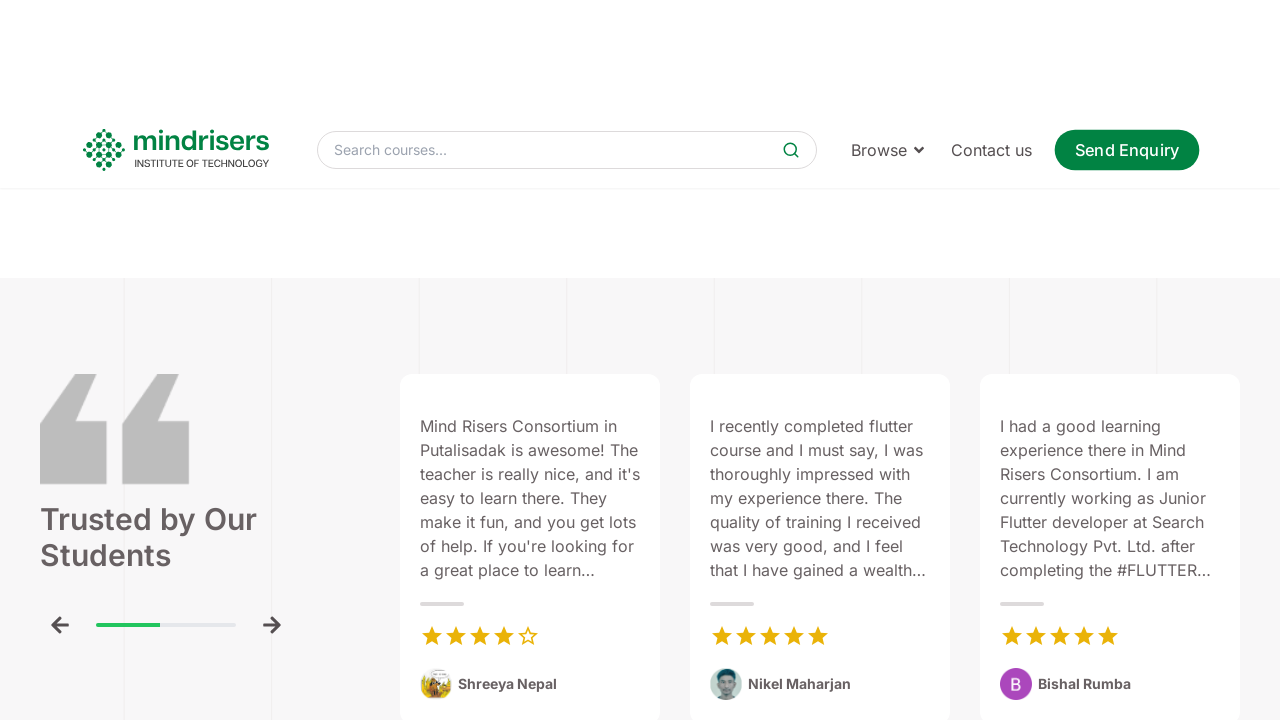

Waited 100ms for smooth scrolling effect
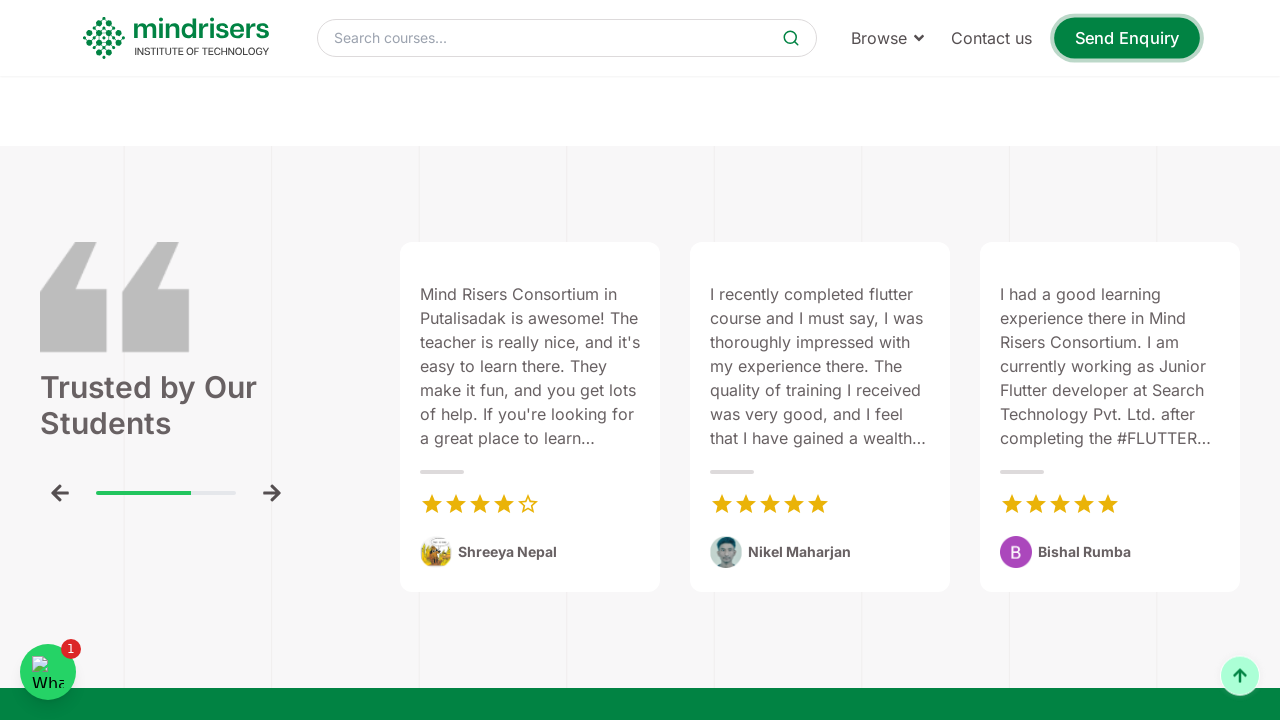

Scrolled down by 200 pixels
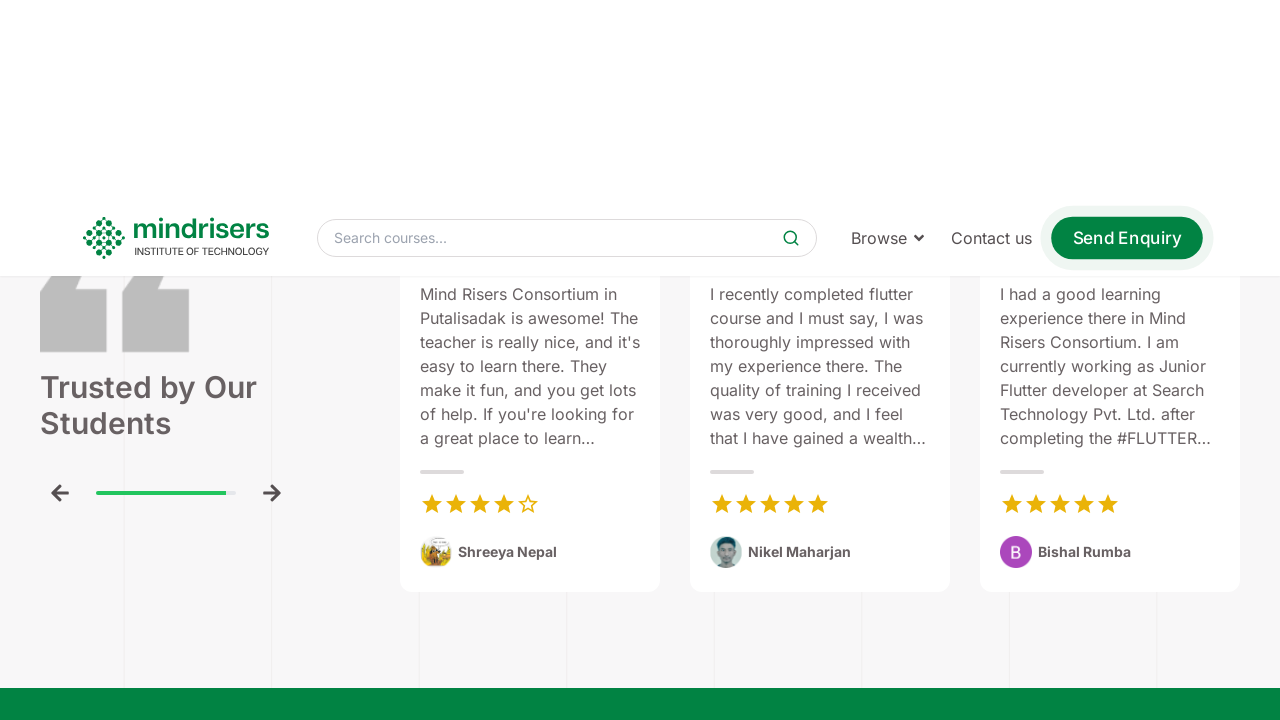

Waited 100ms for smooth scrolling effect
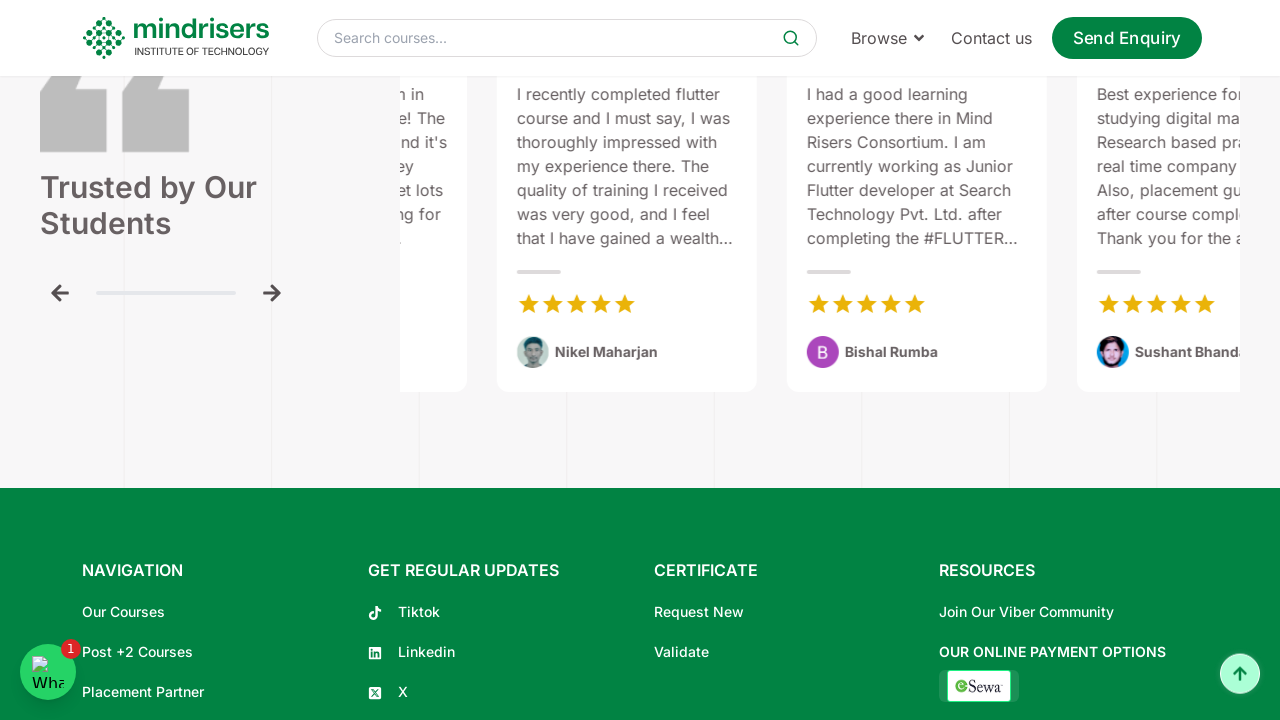

Scrolled down by 200 pixels
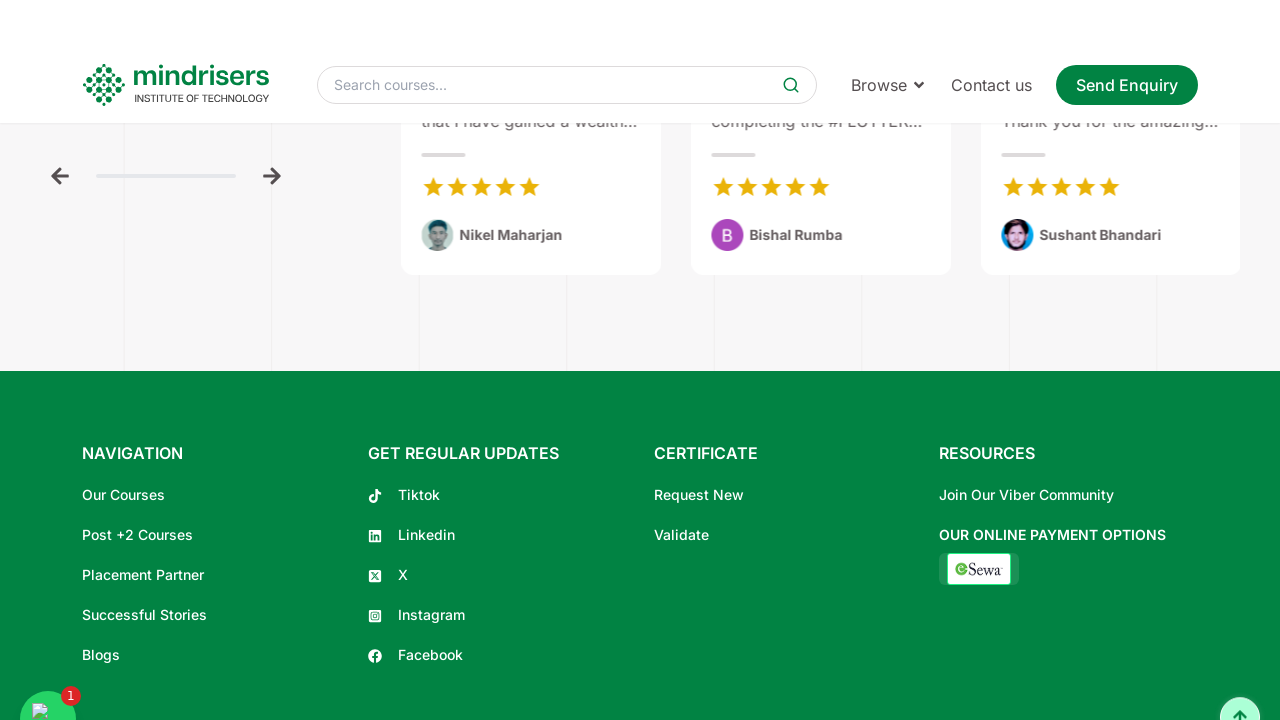

Waited 100ms for smooth scrolling effect
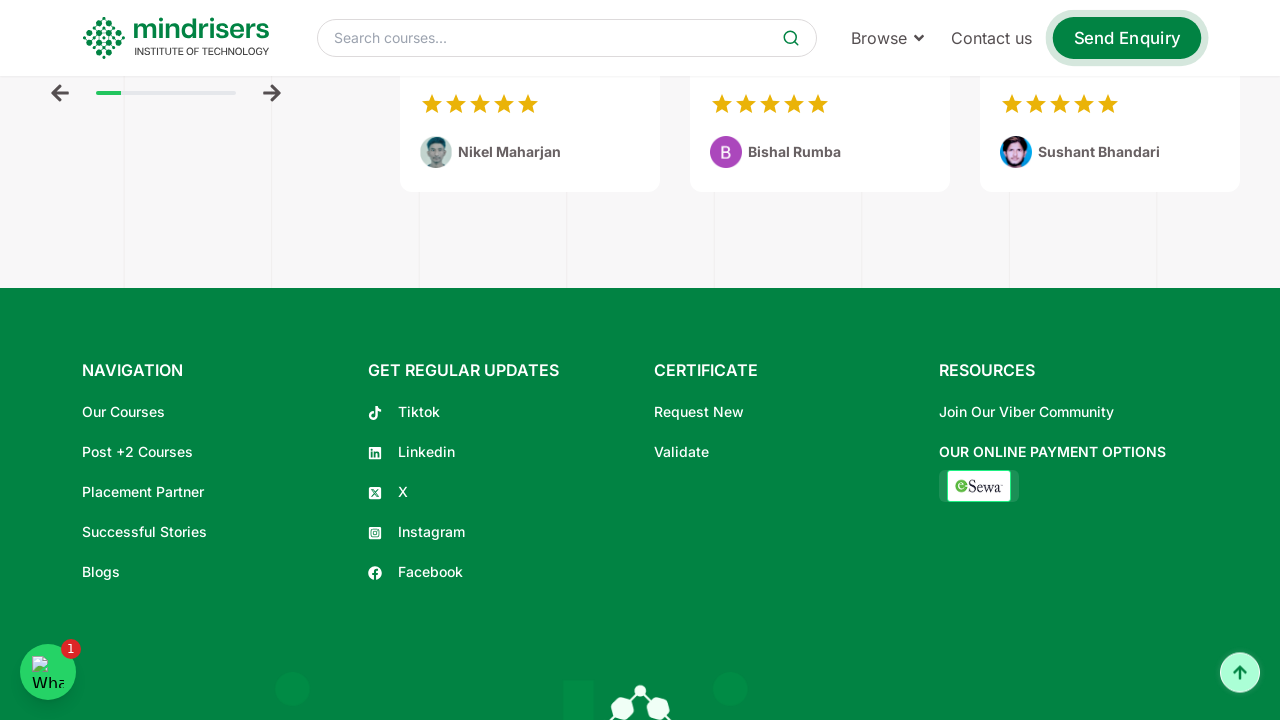

Scrolled down by 200 pixels
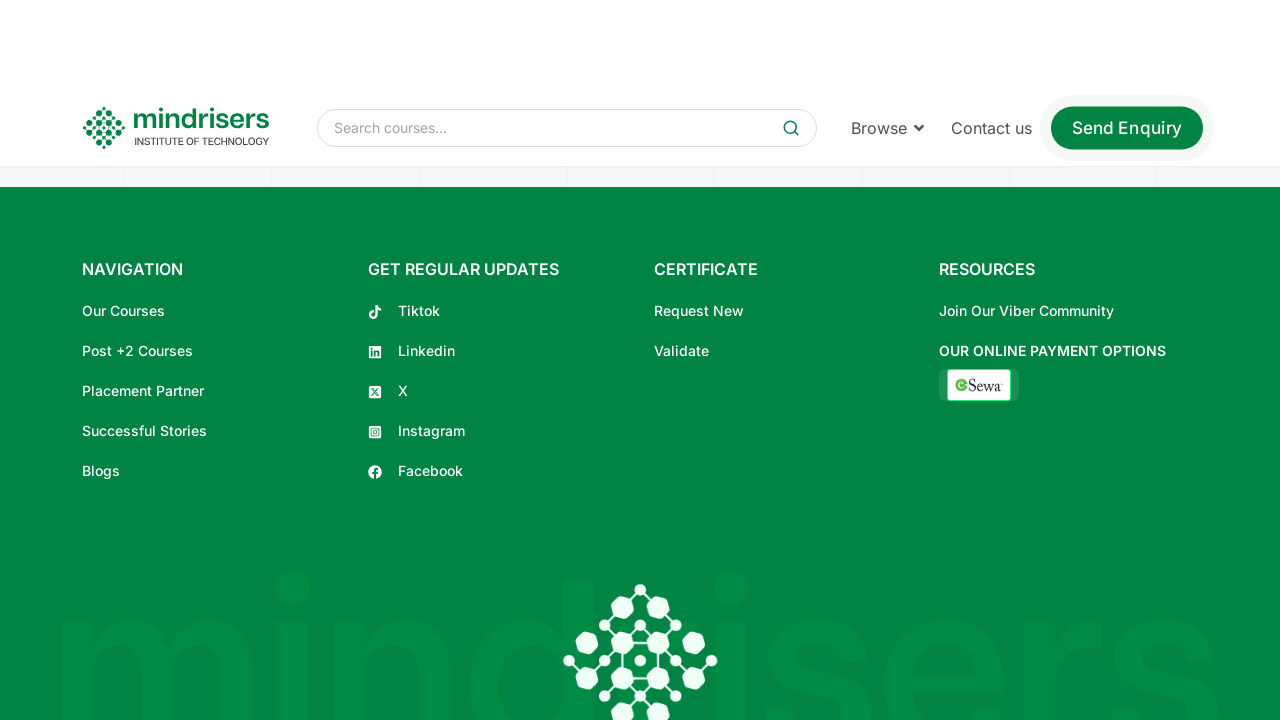

Waited 100ms for smooth scrolling effect
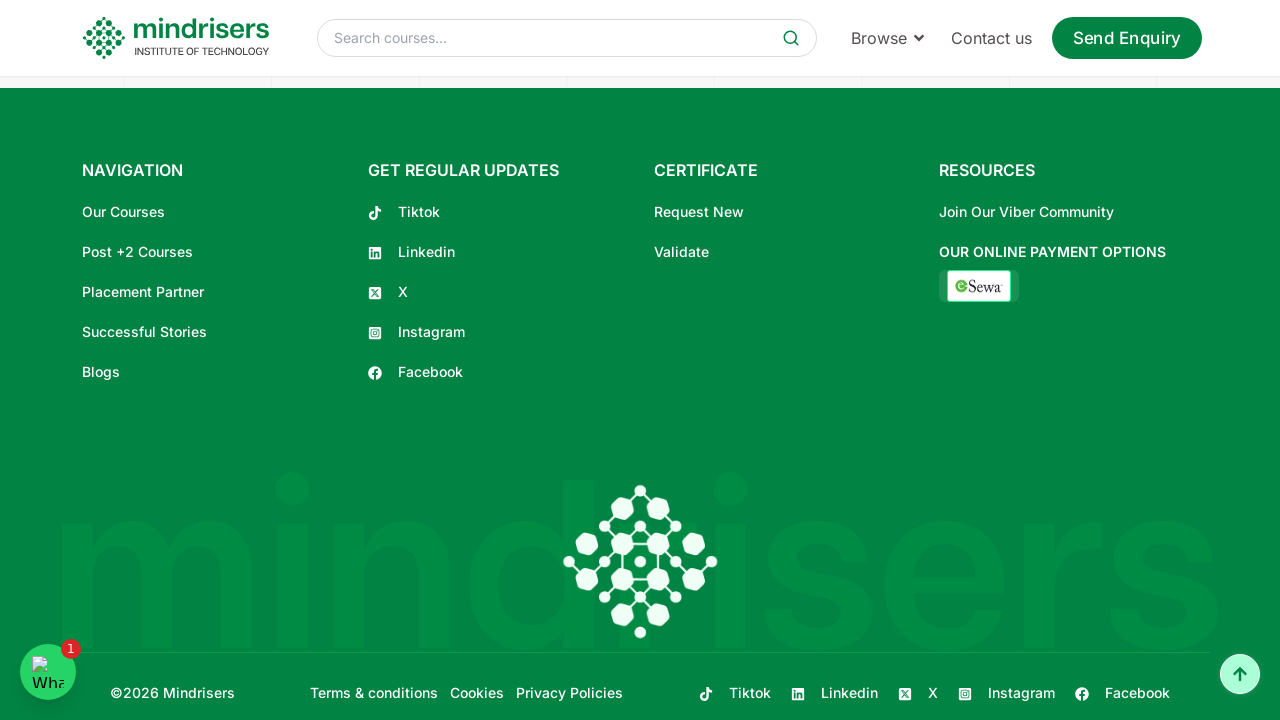

Scrolled down by 200 pixels
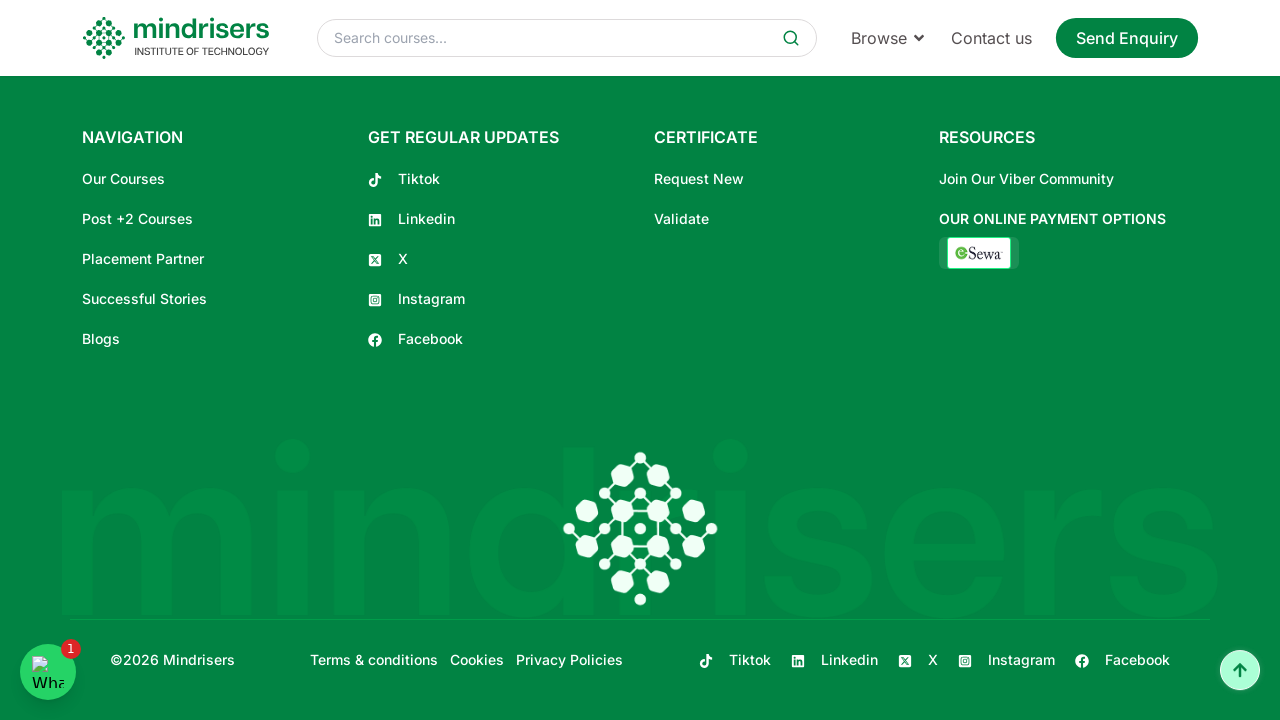

Waited 100ms for smooth scrolling effect
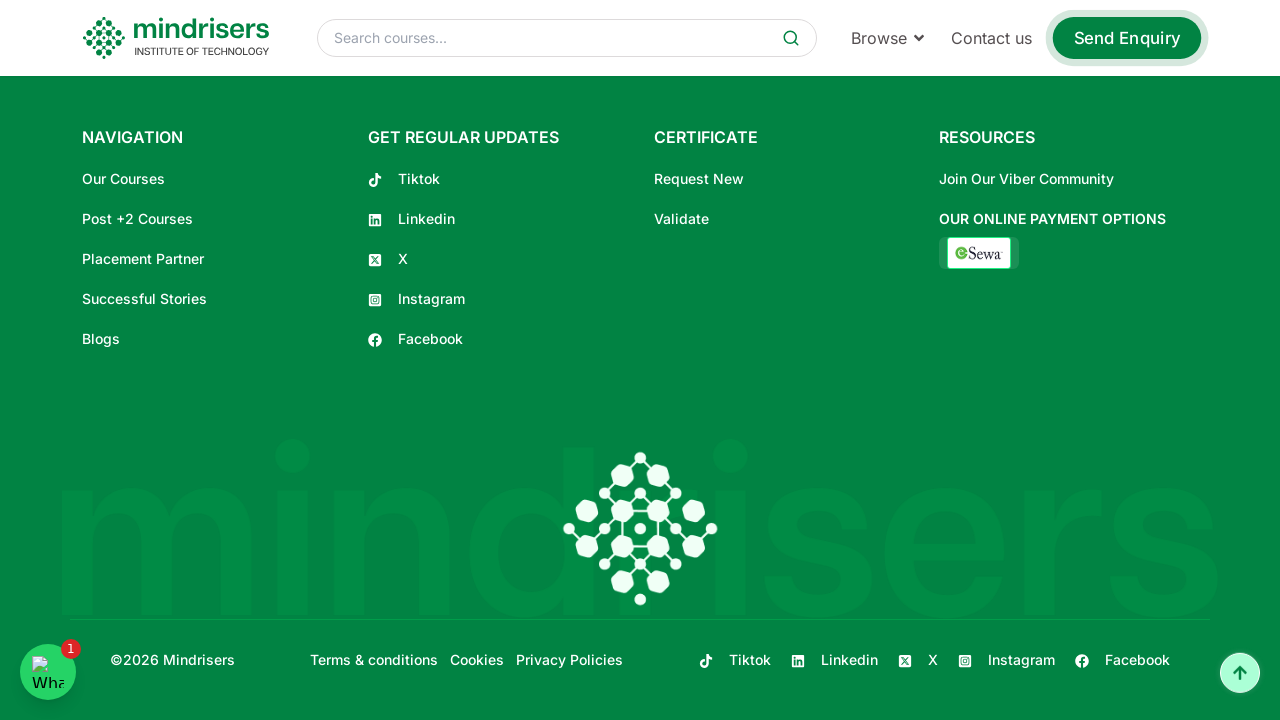

Scrolled down by 200 pixels
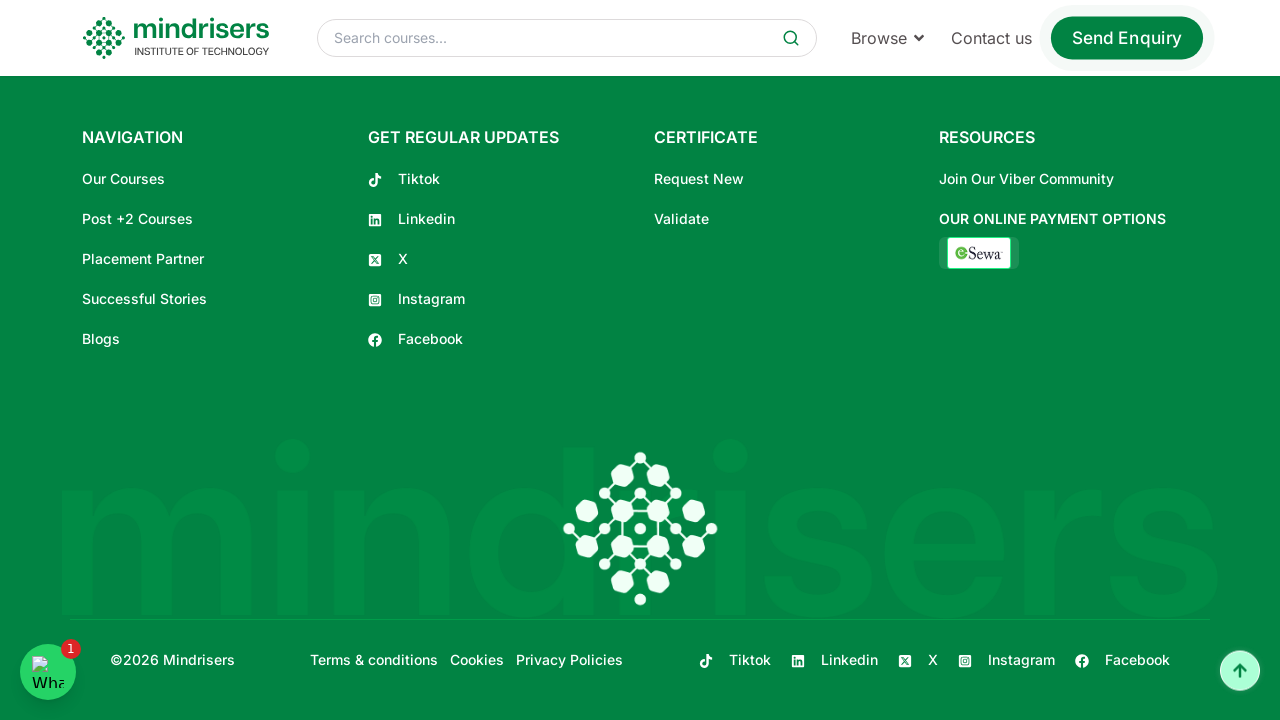

Waited 100ms for smooth scrolling effect
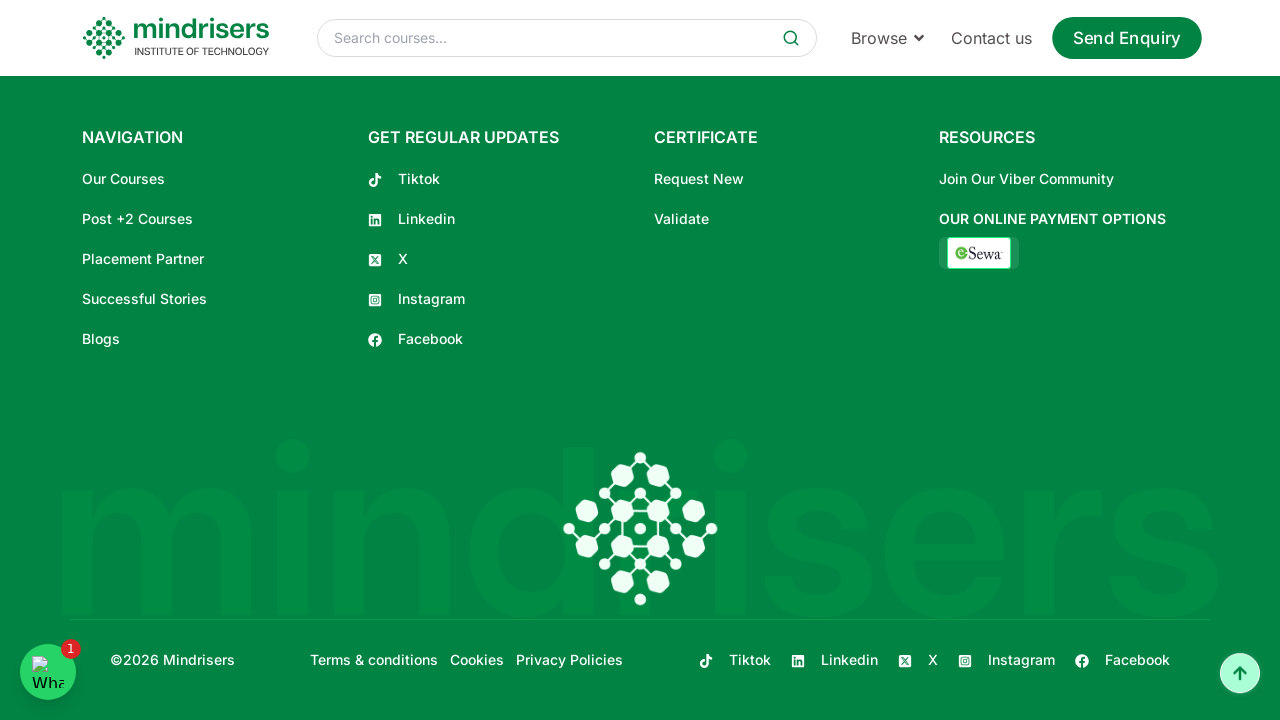

Scrolled down by 200 pixels
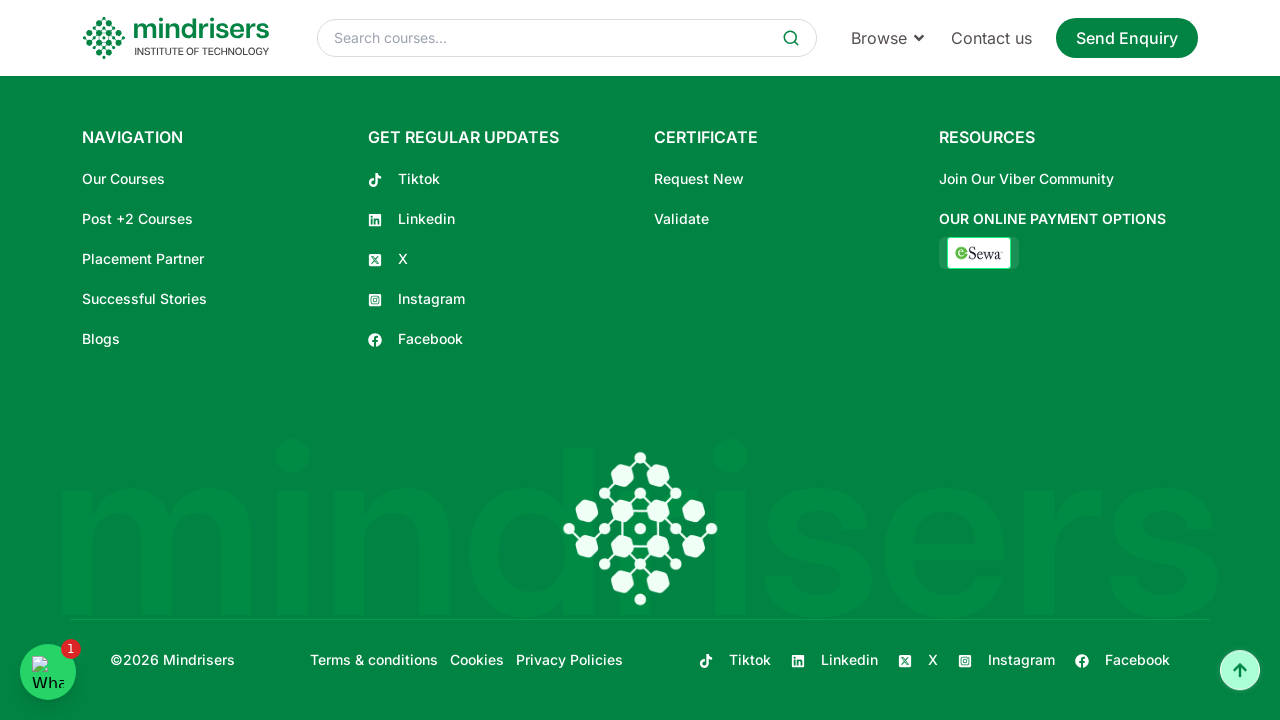

Waited 100ms for smooth scrolling effect
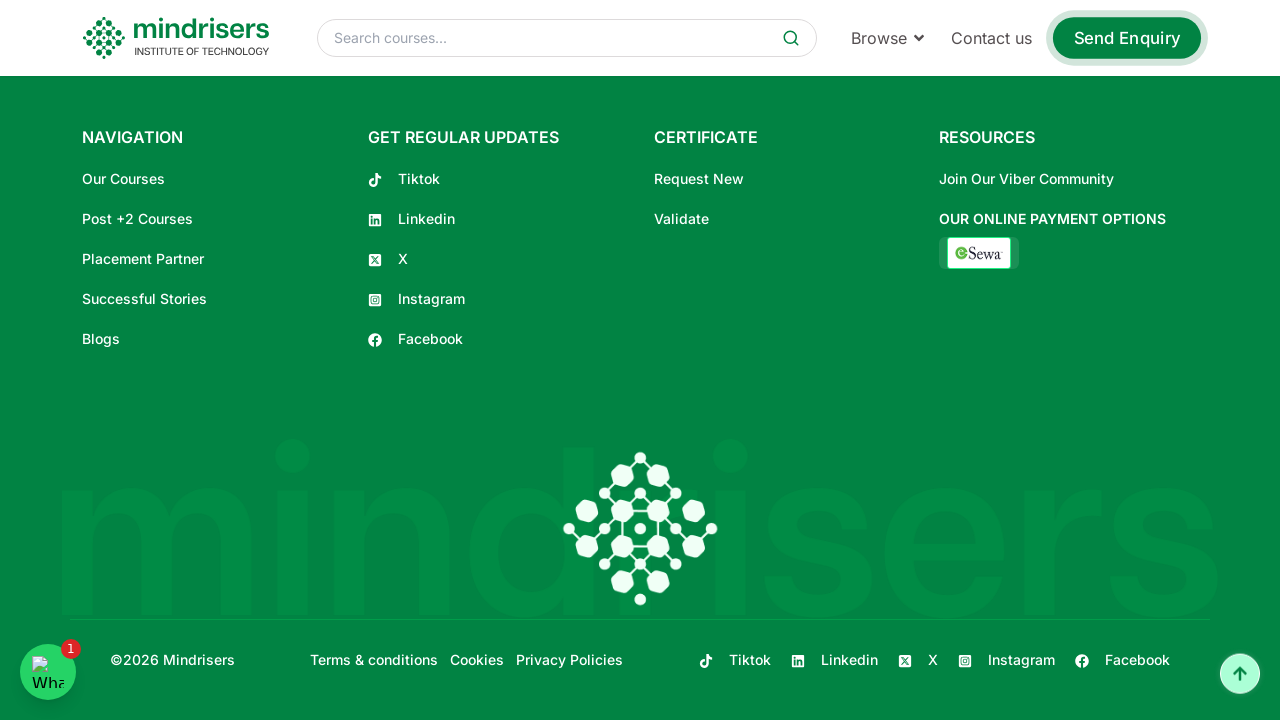

Retrieved page title after scrolling completed
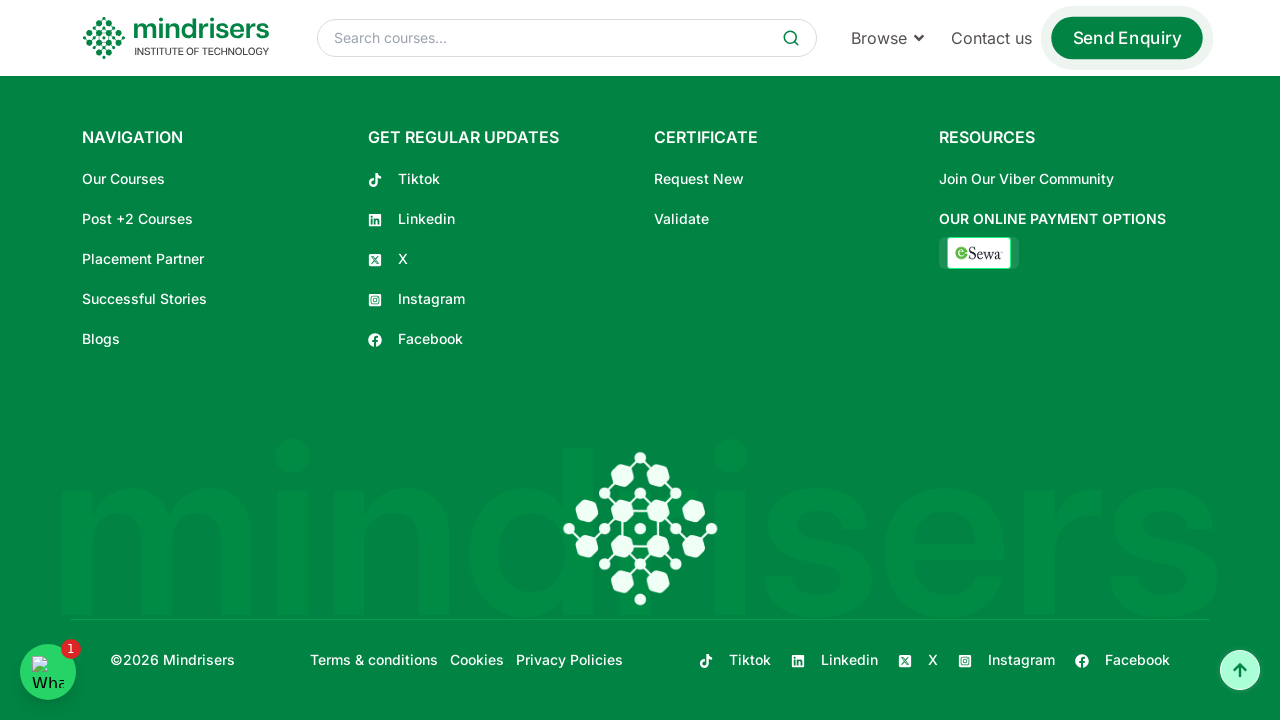

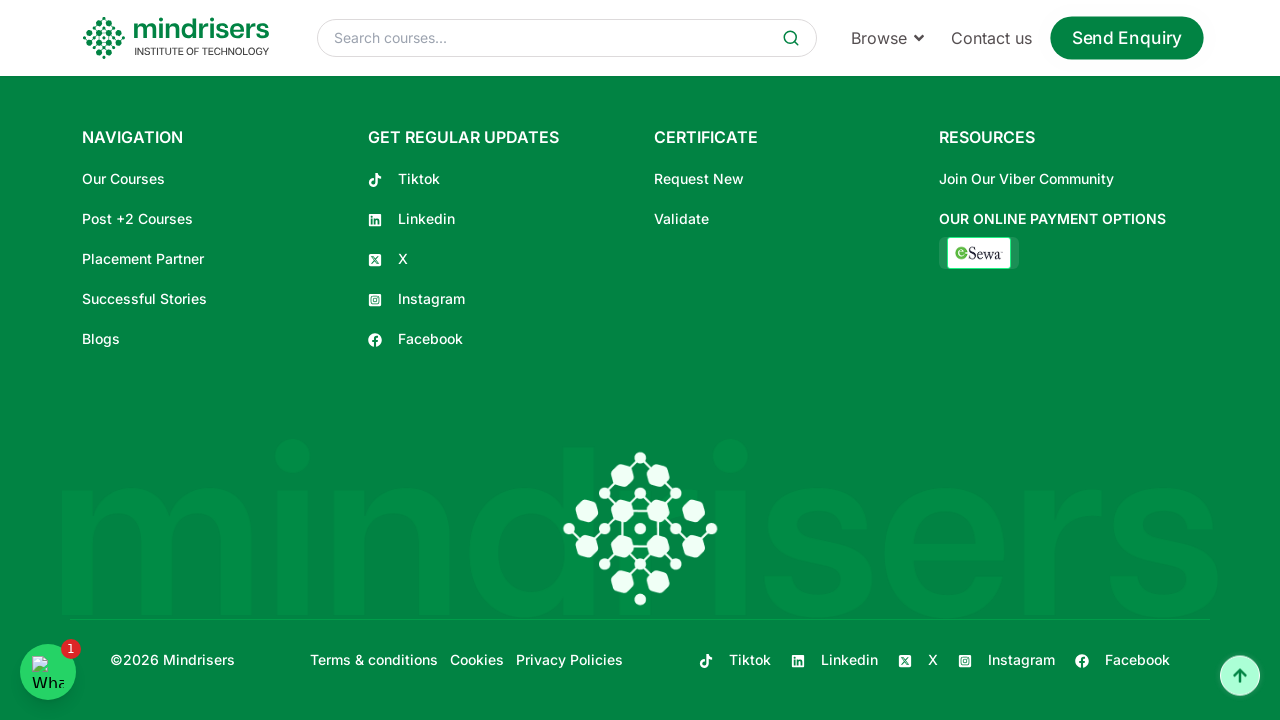